Navigates through a photography portfolio website, entering the site, clicking on Street photography section, viewing photos, expanding content, scrolling through images, and navigating back to previous page.

Starting URL: https://mazlumkusne.ch/

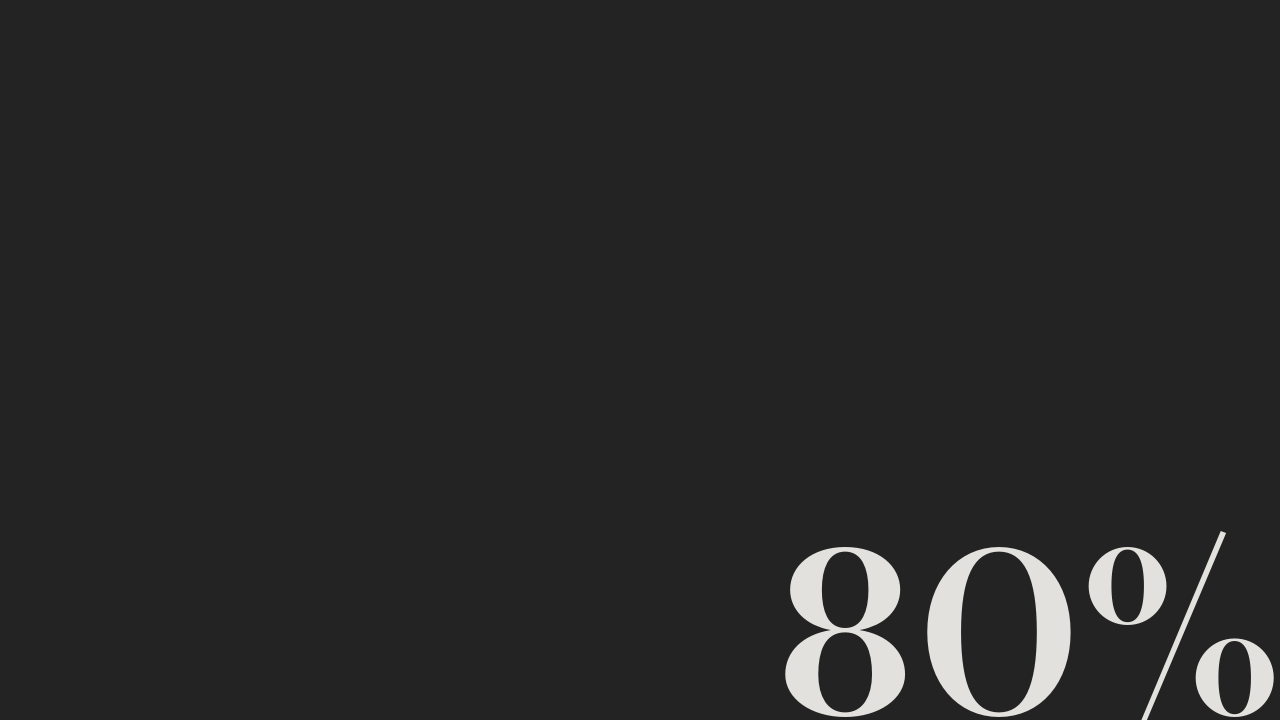

Clicked 'Entrer' link to enter the photography portfolio site at (640, 455) on internal:role=link[name="Entrer"i]
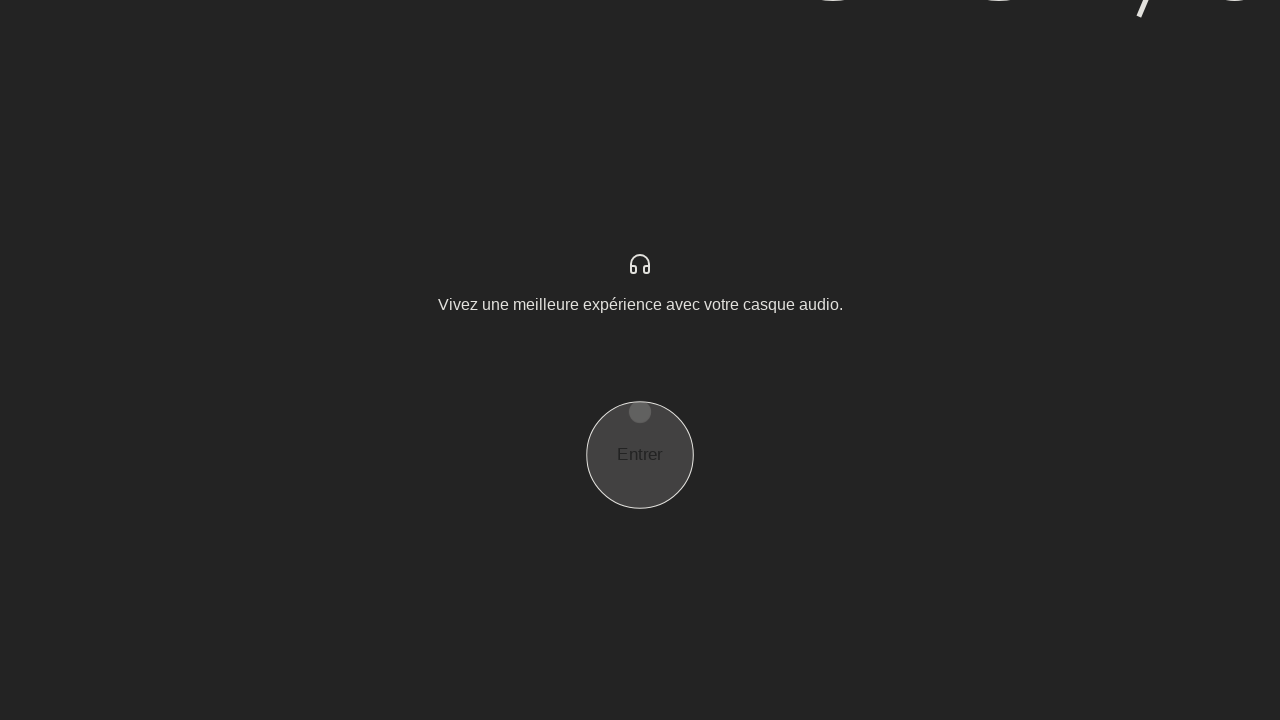

Clicked 'Street' link to navigate to Street photography section at (515, 427) on internal:role=link[name="Street"i]
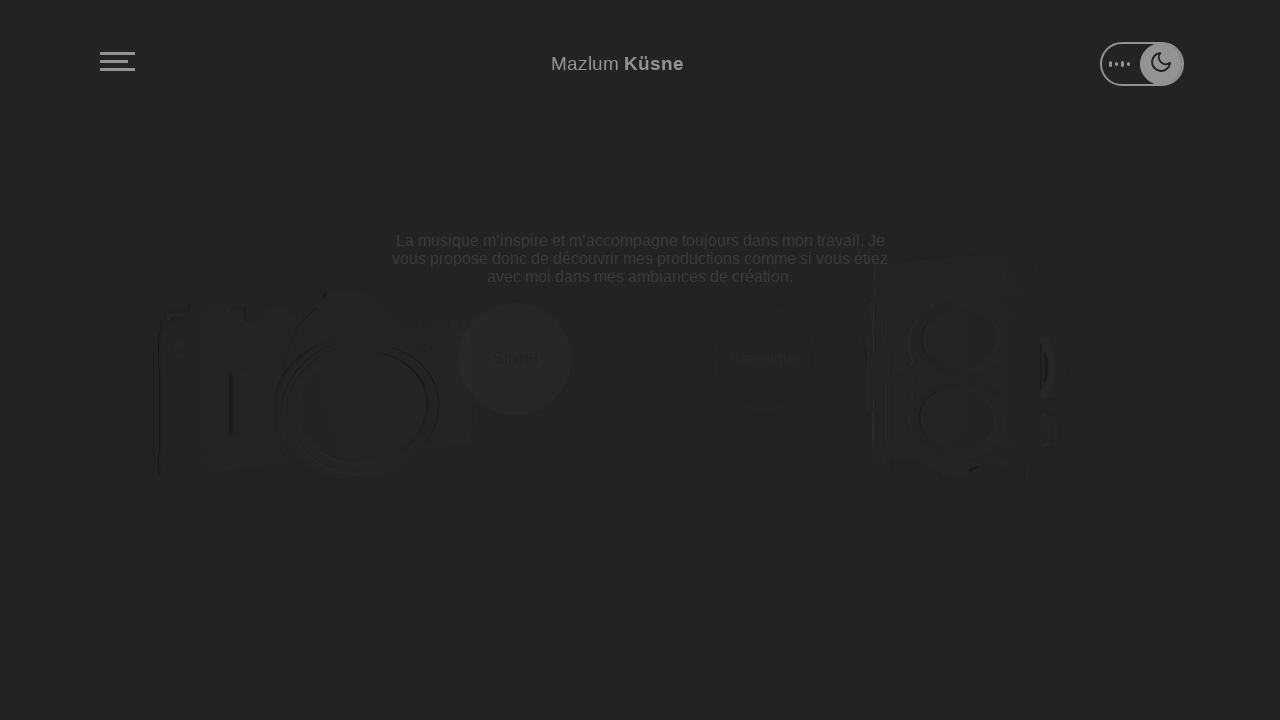

Clicked 'Voir les photos' link to view street photography images at (807, 421) on internal:role=link[name="Voir les photos"i]
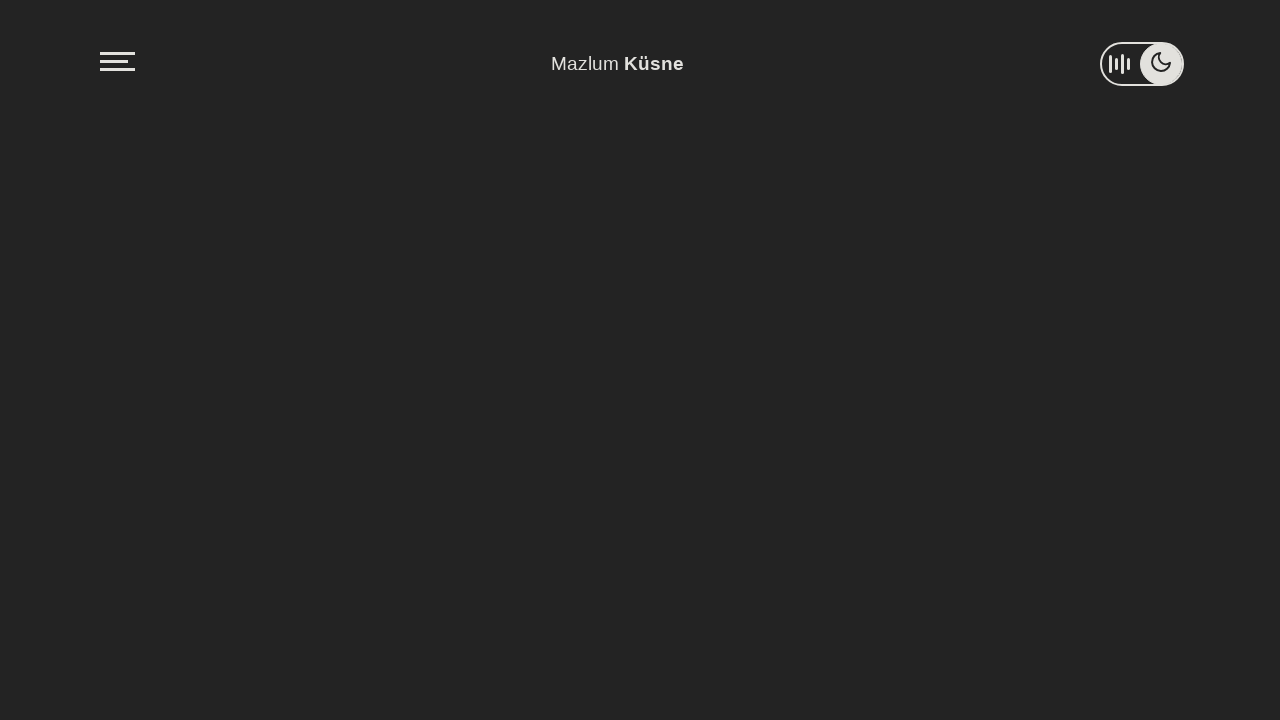

Clicked 'Voir plus' heading to expand content at (85, 455) on [id="\30 "] >> internal:role=heading[name="Voir plus"i]
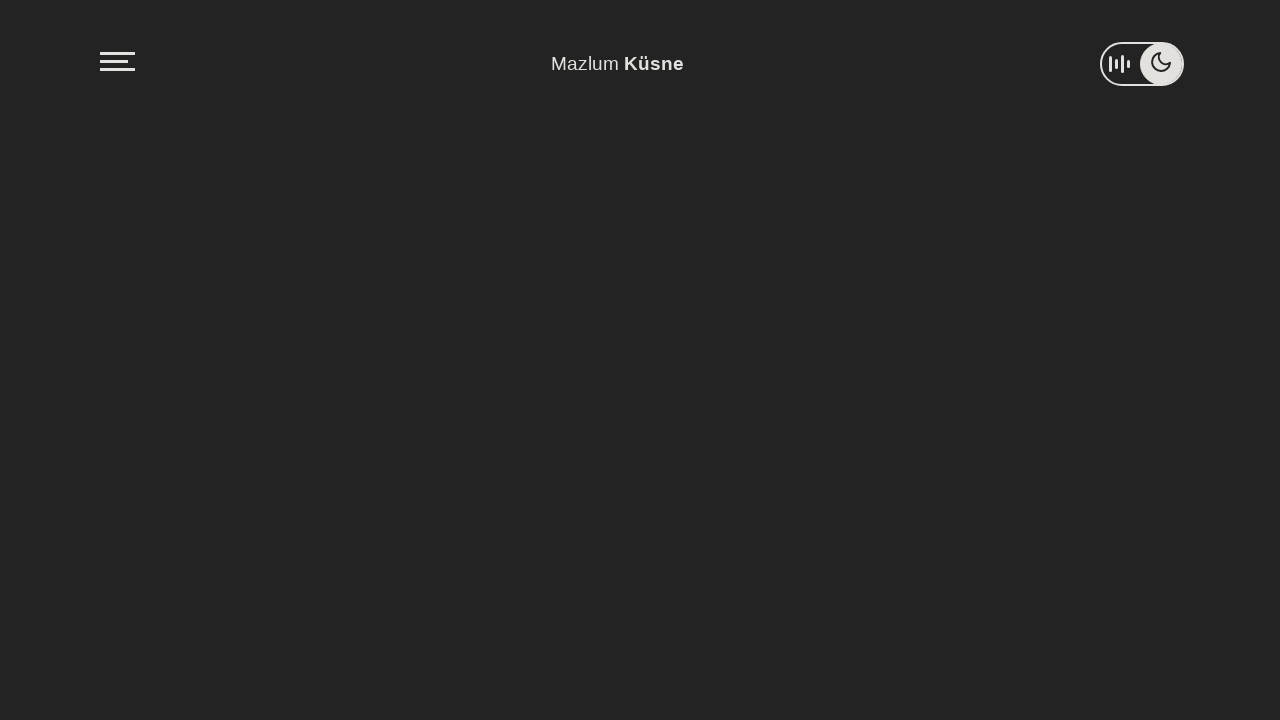

Pressed ArrowDown key
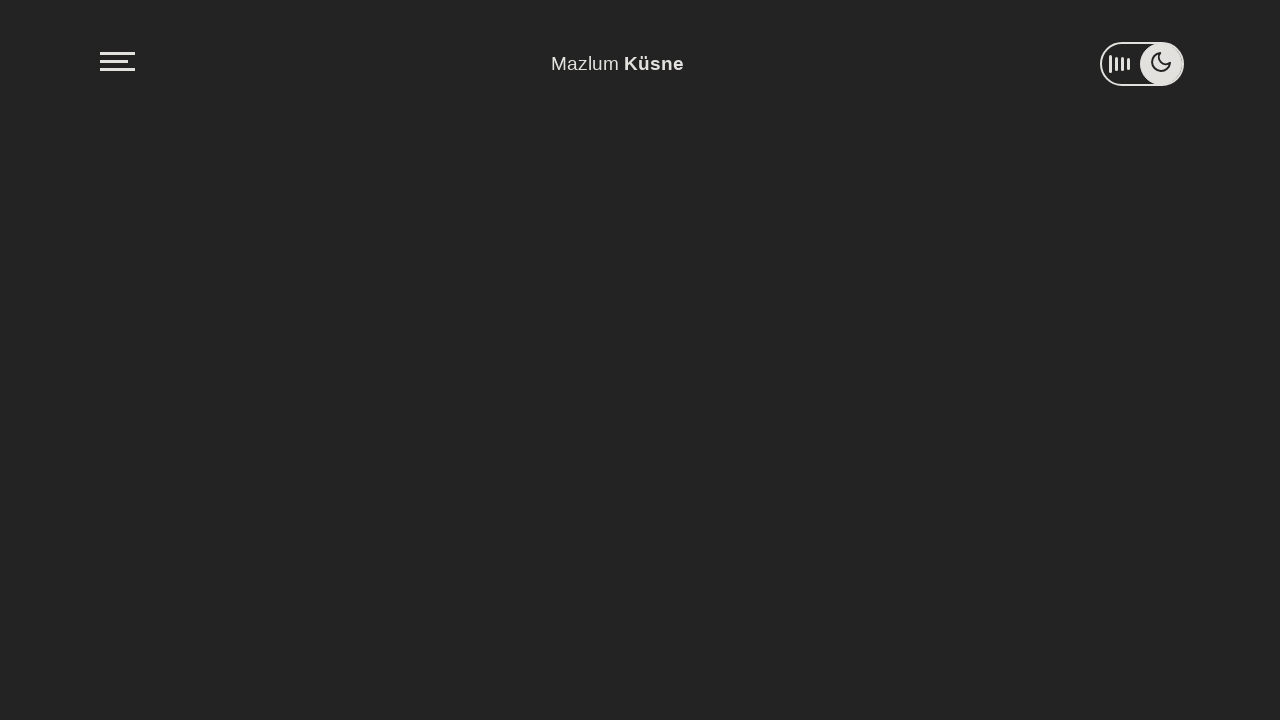

Scrolled down with mouse wheel
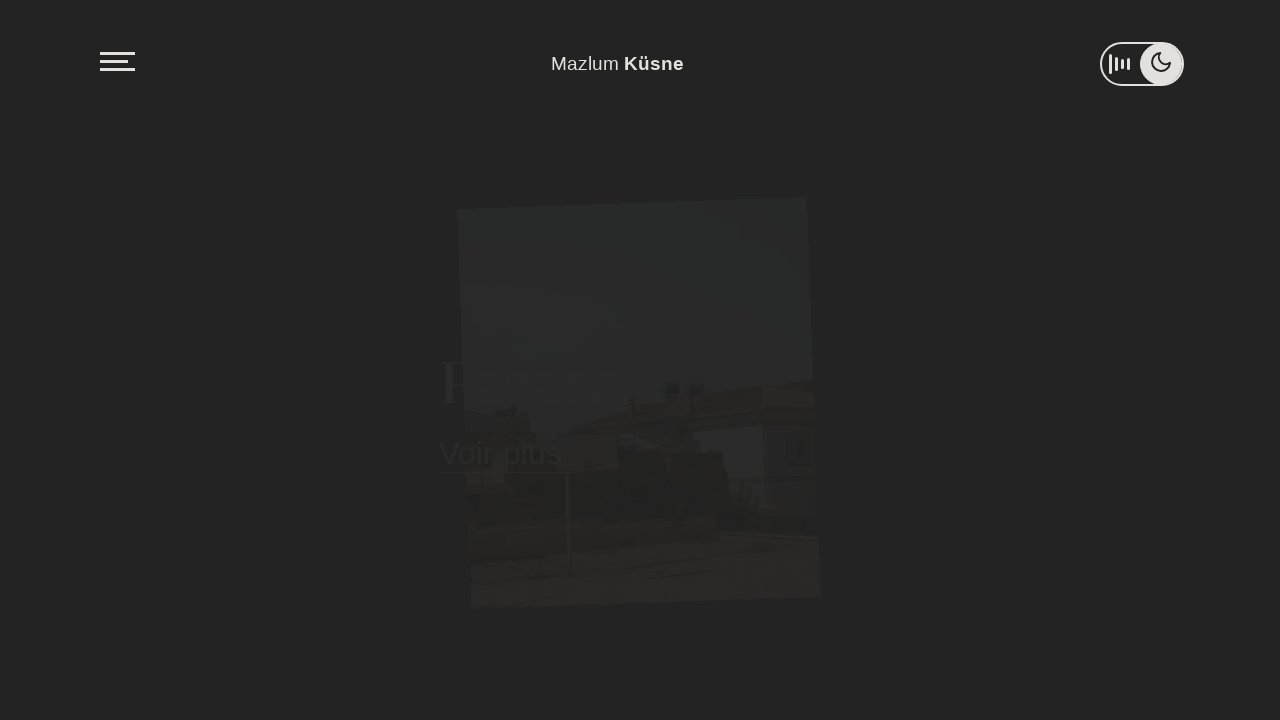

Scrolled down with mouse wheel
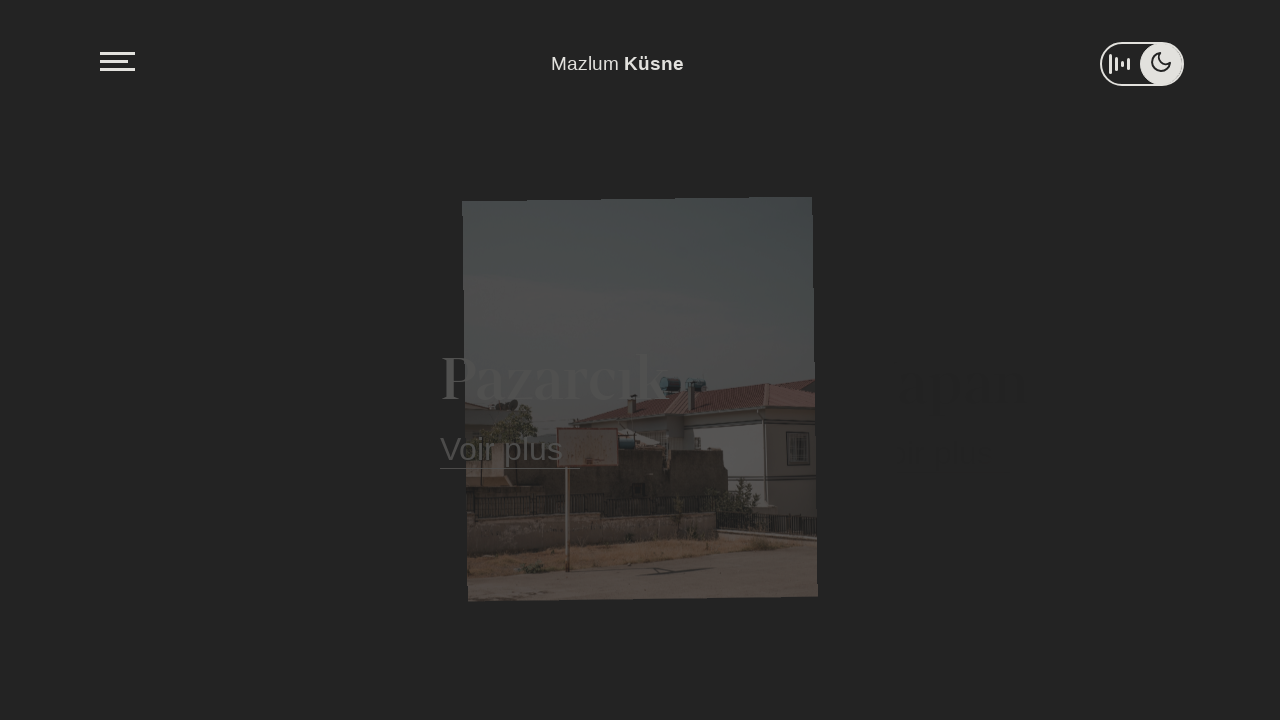

Scrolled down with mouse wheel
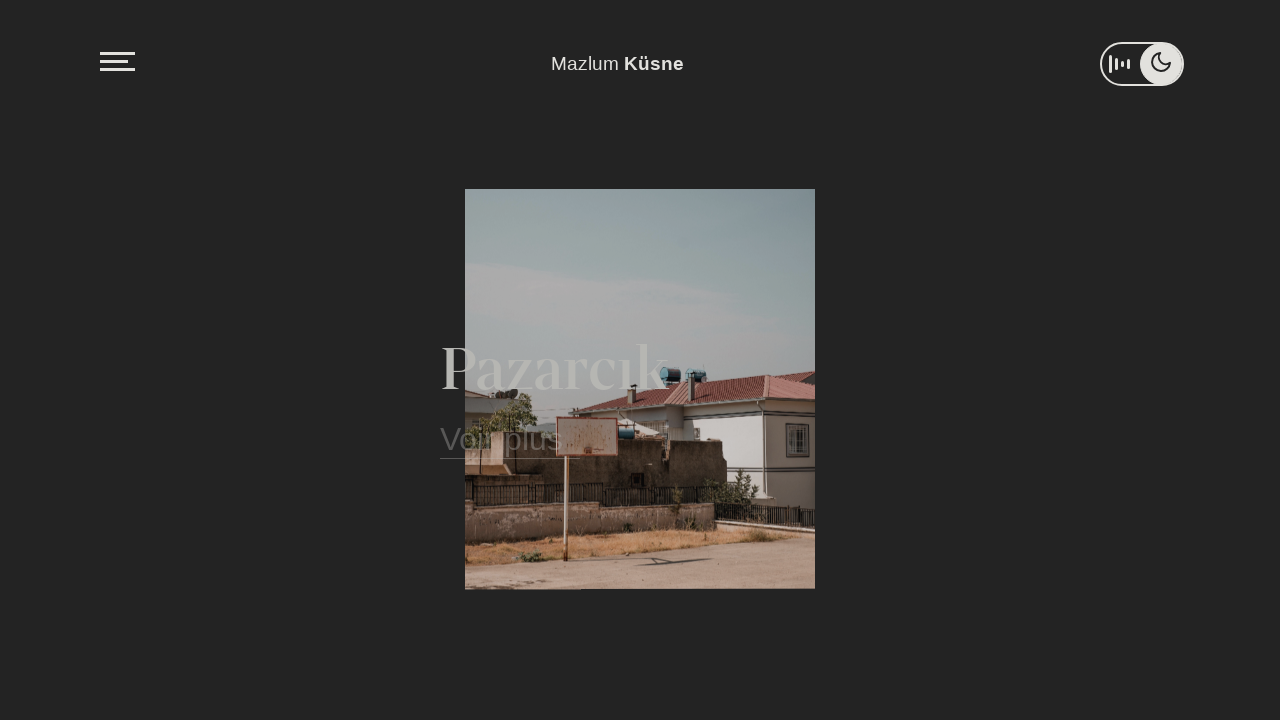

Pressed ArrowDown key
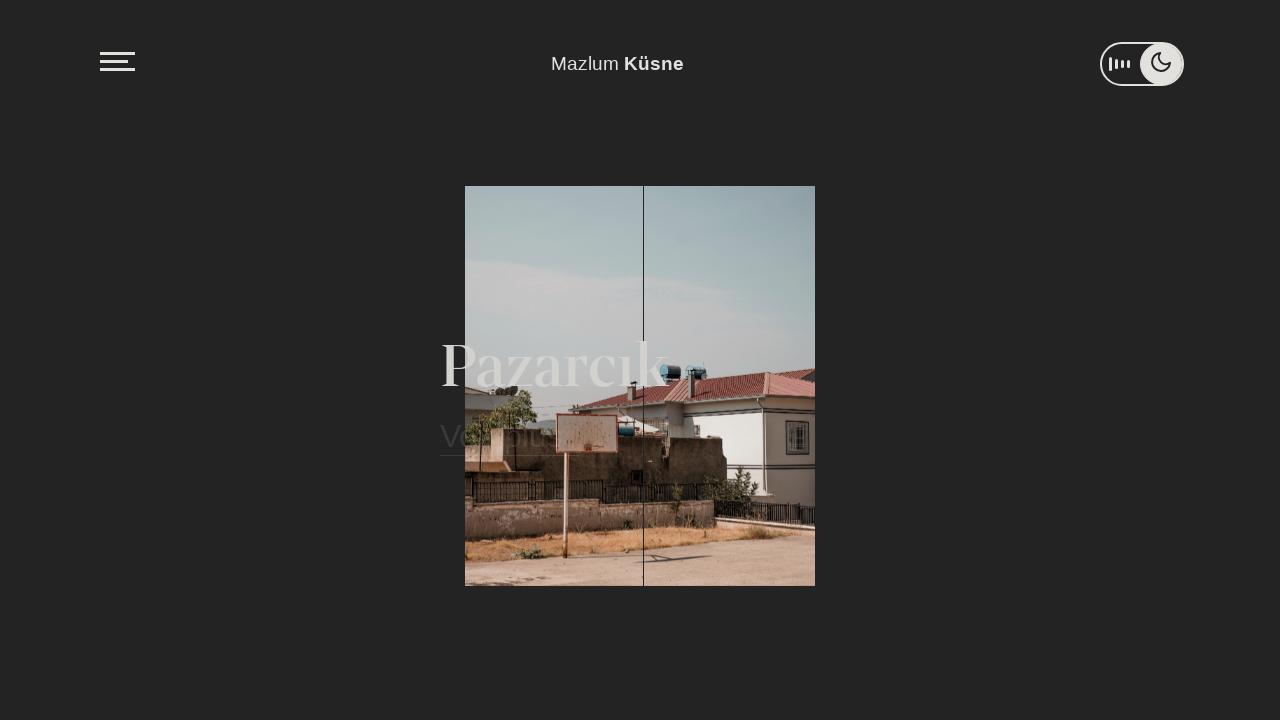

Scrolled down with mouse wheel
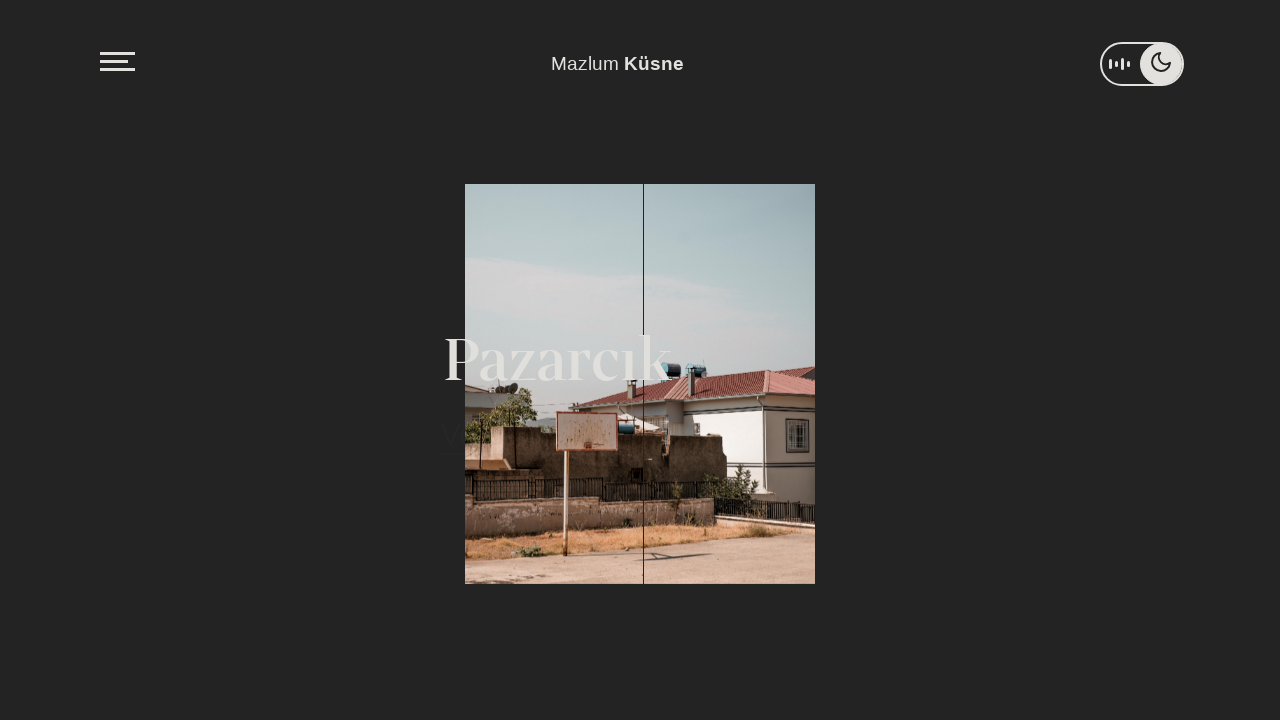

Scrolled down with mouse wheel
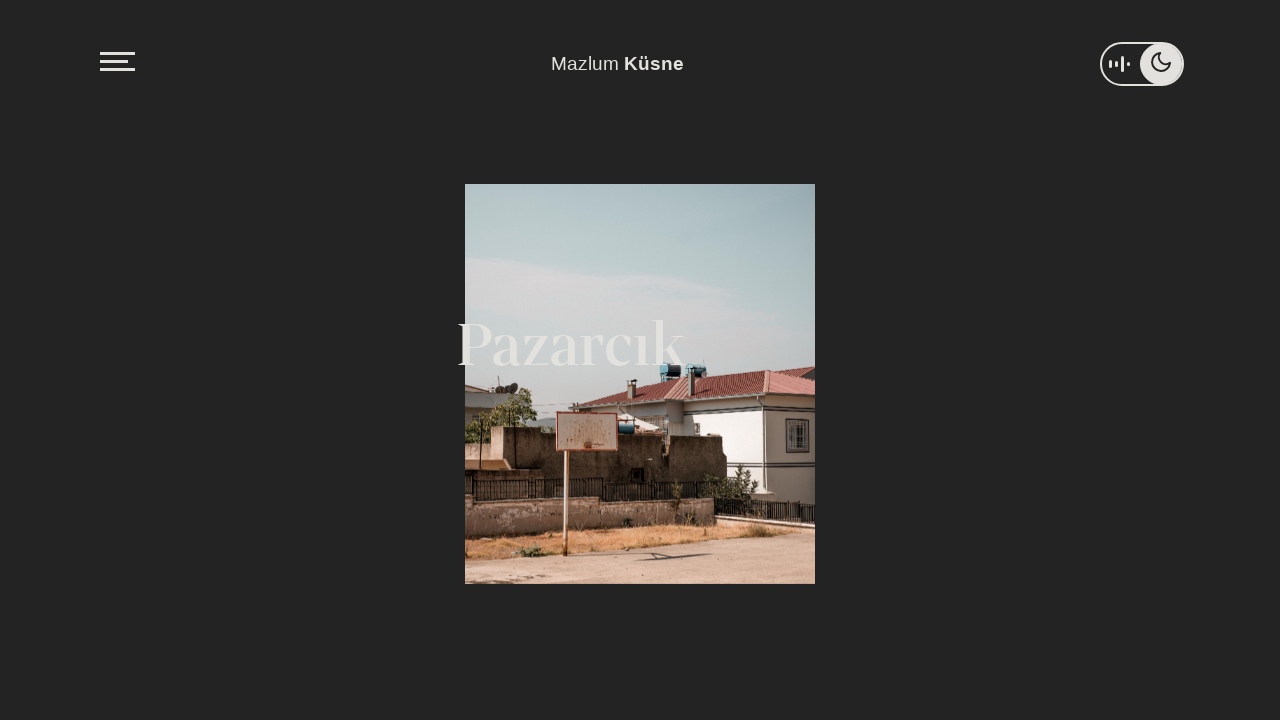

Scrolled down with mouse wheel
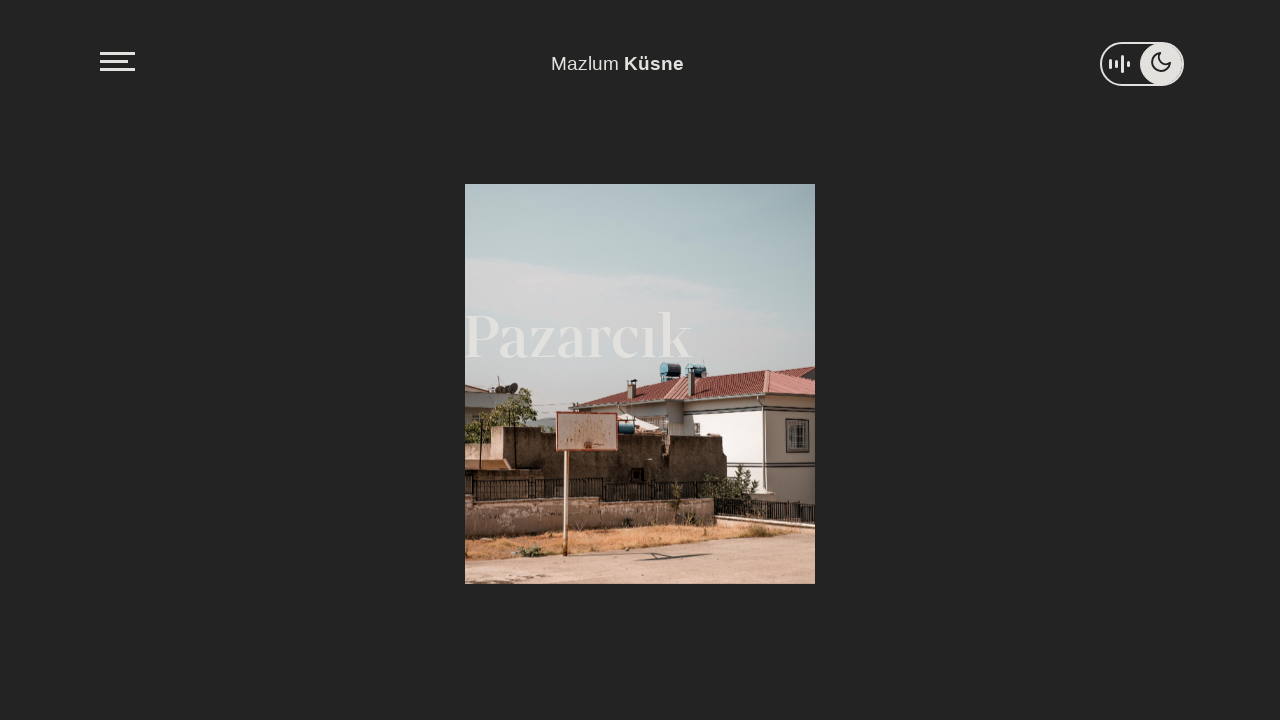

Pressed ArrowDown key
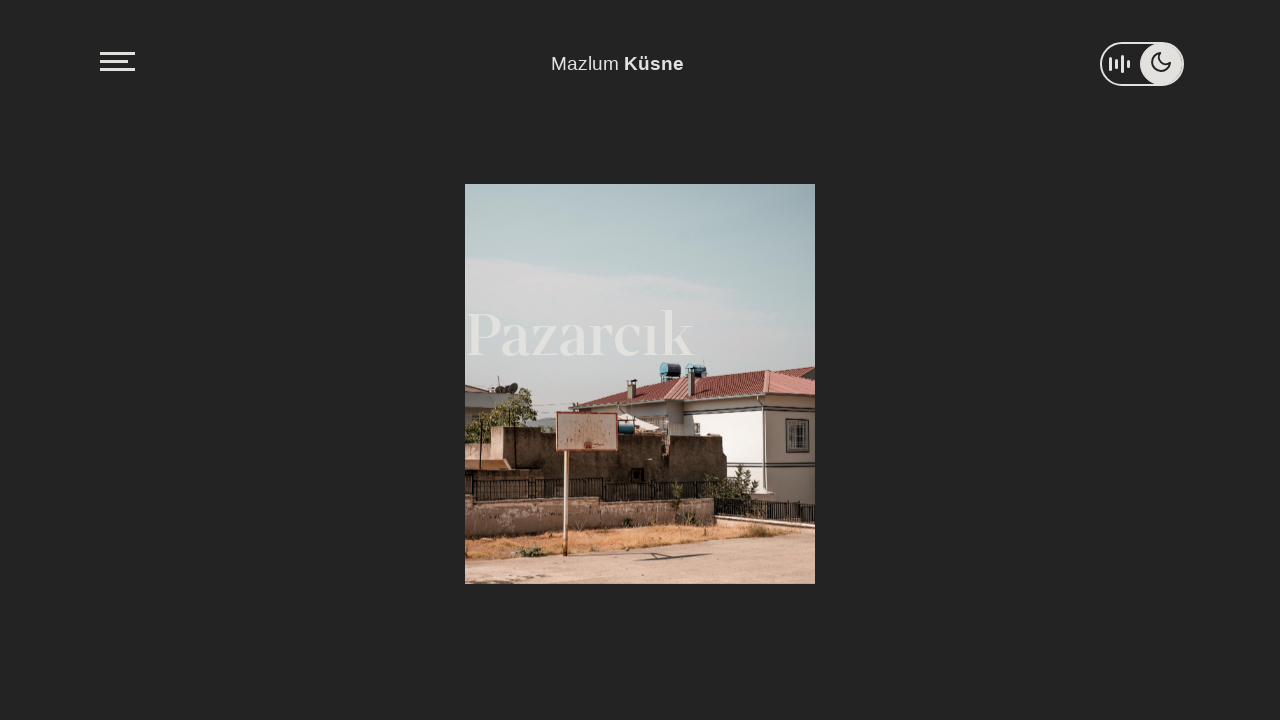

Scrolled down with mouse wheel
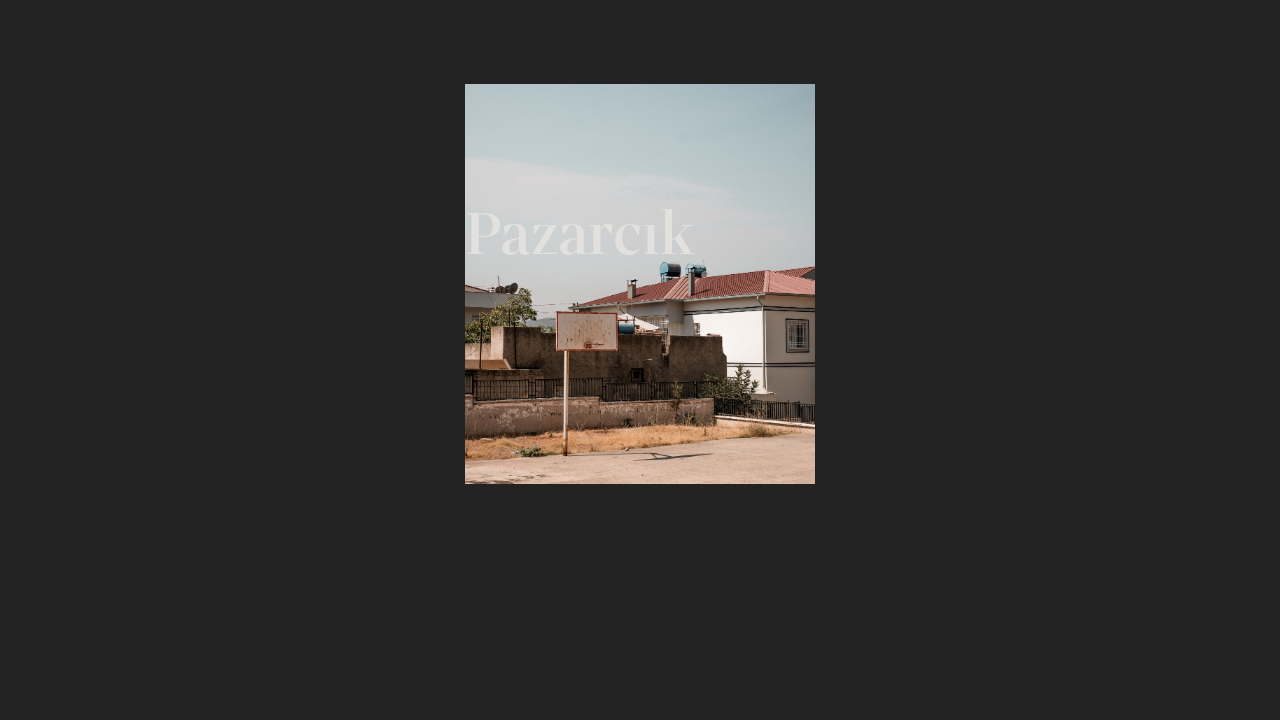

Scrolled down with mouse wheel
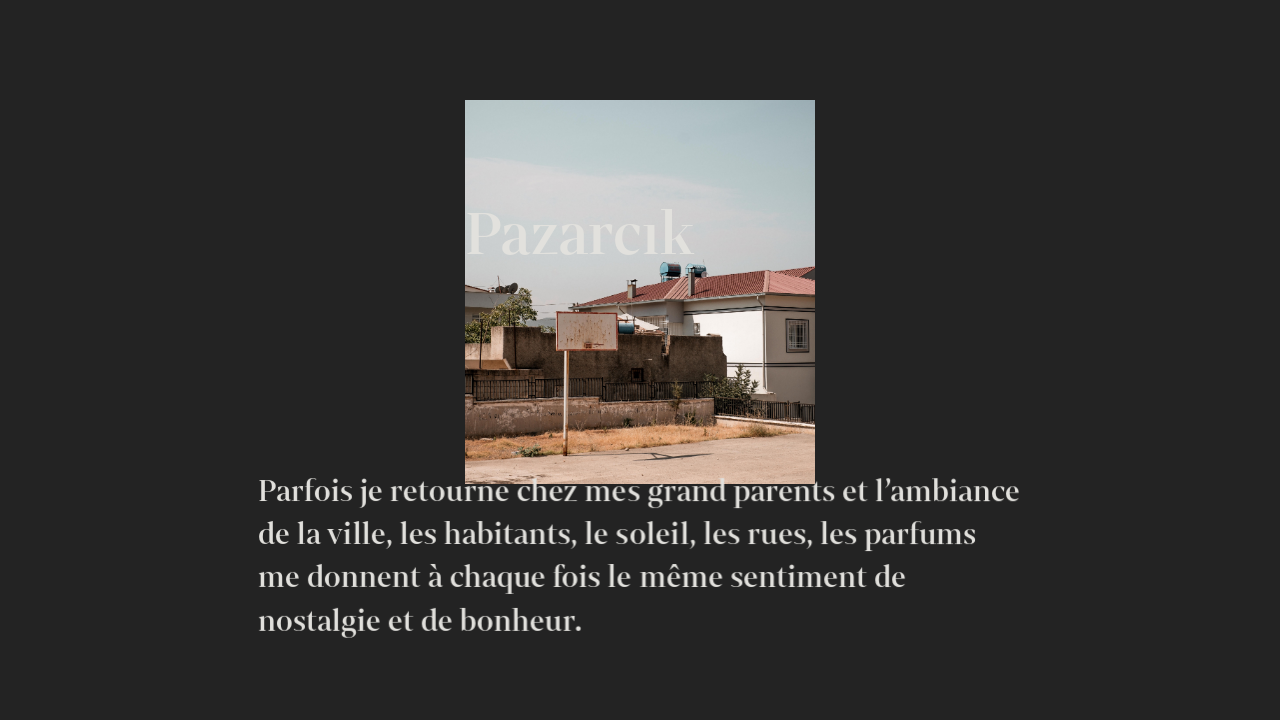

Scrolled down with mouse wheel
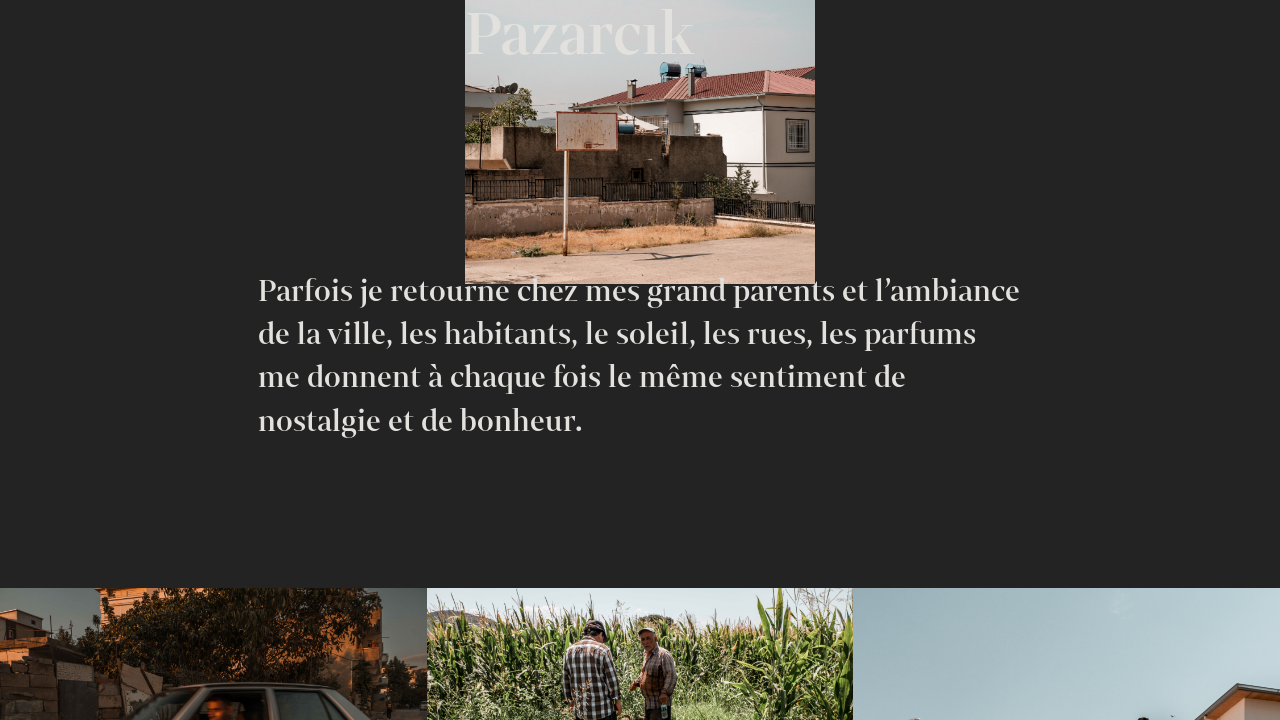

Pressed ArrowDown key
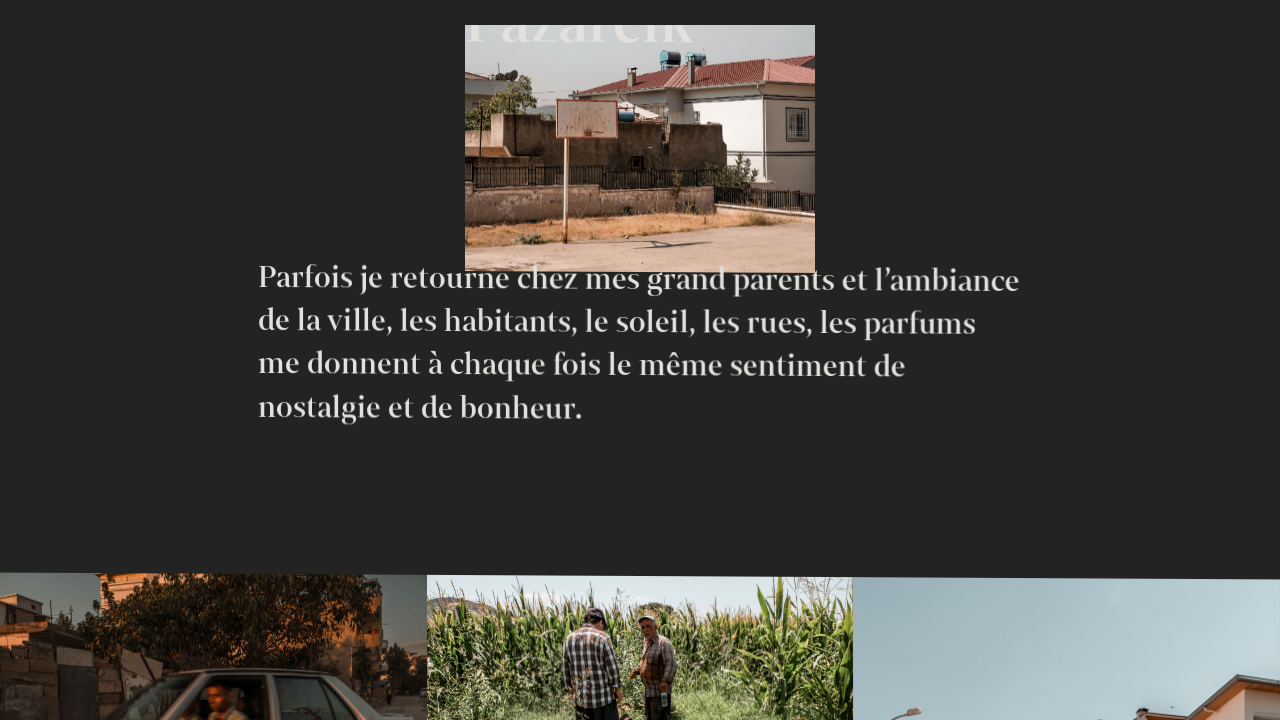

Scrolled down with mouse wheel
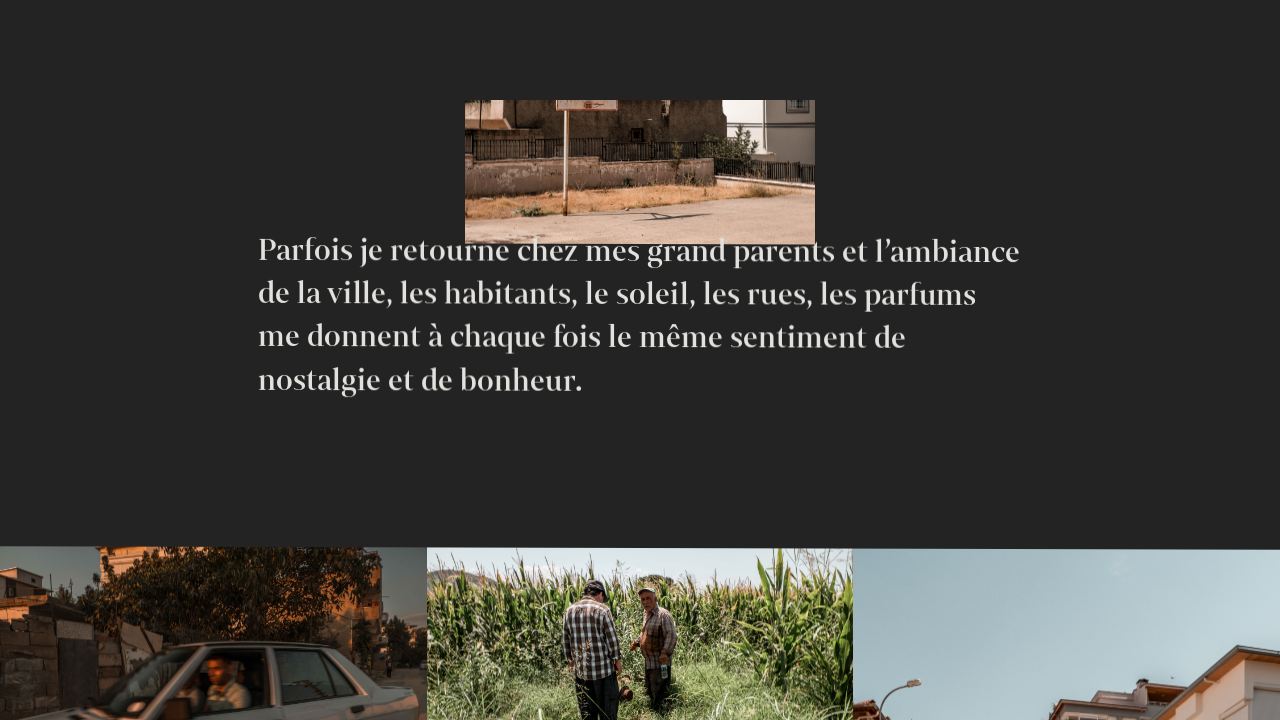

Scrolled down with mouse wheel
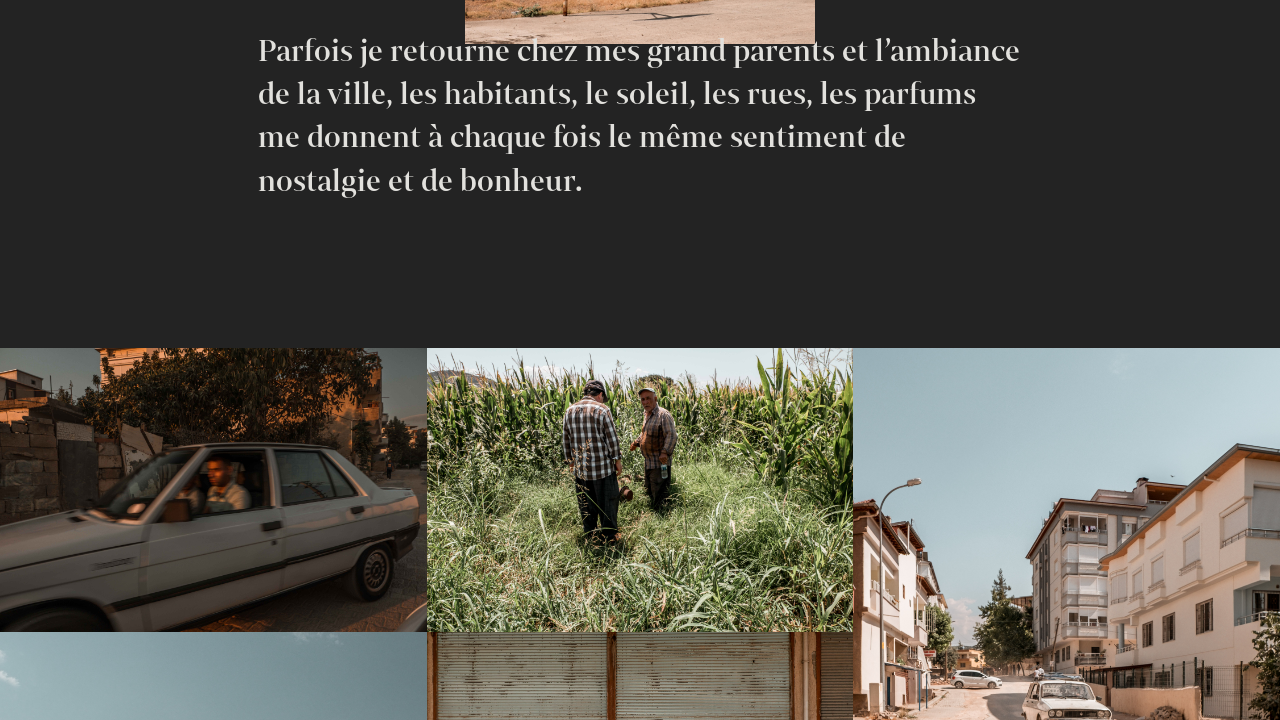

Scrolled down with mouse wheel
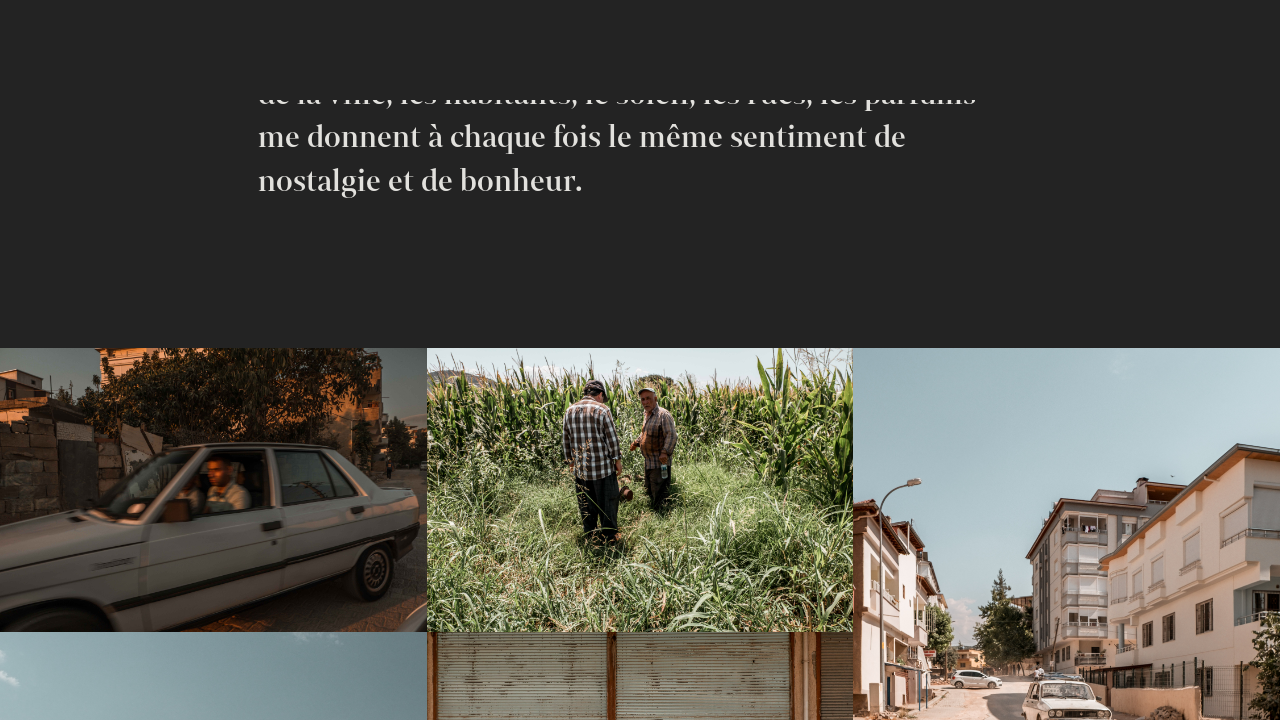

Clicked 'Précédent' link to navigate back to previous page at (179, 543) on internal:role=link[name="Précédent"i]
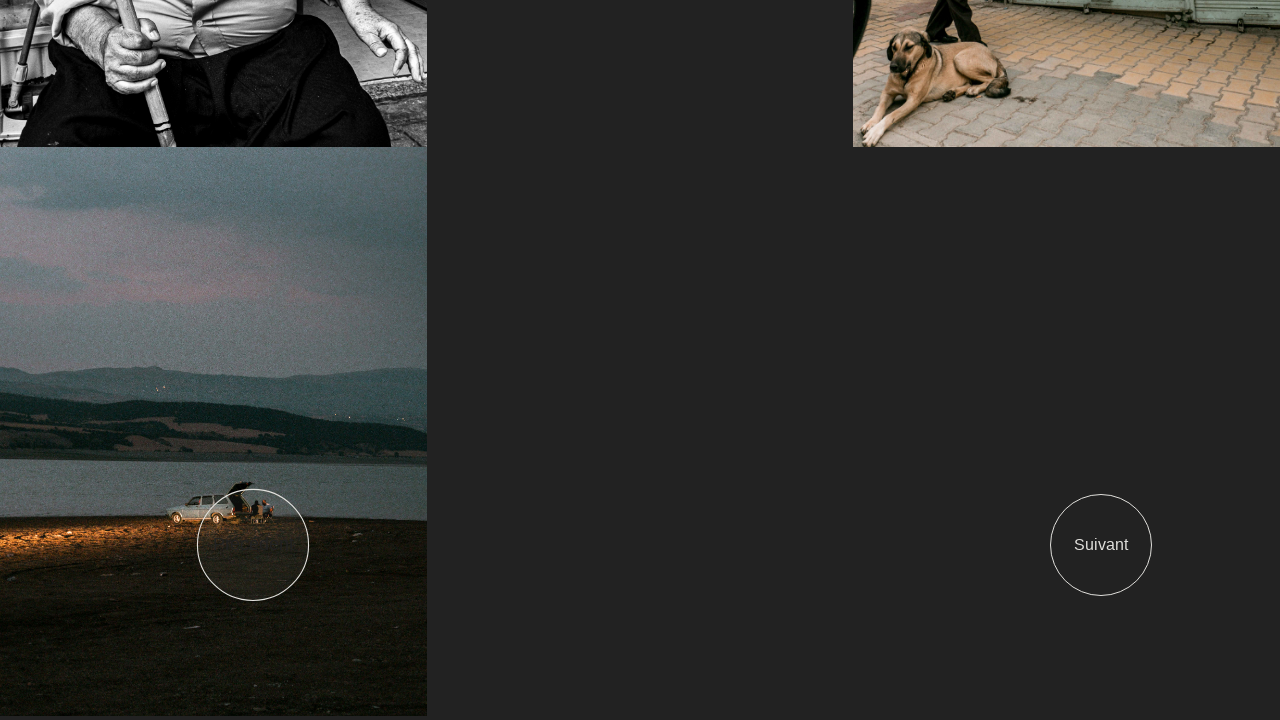

Pressed ArrowDown key
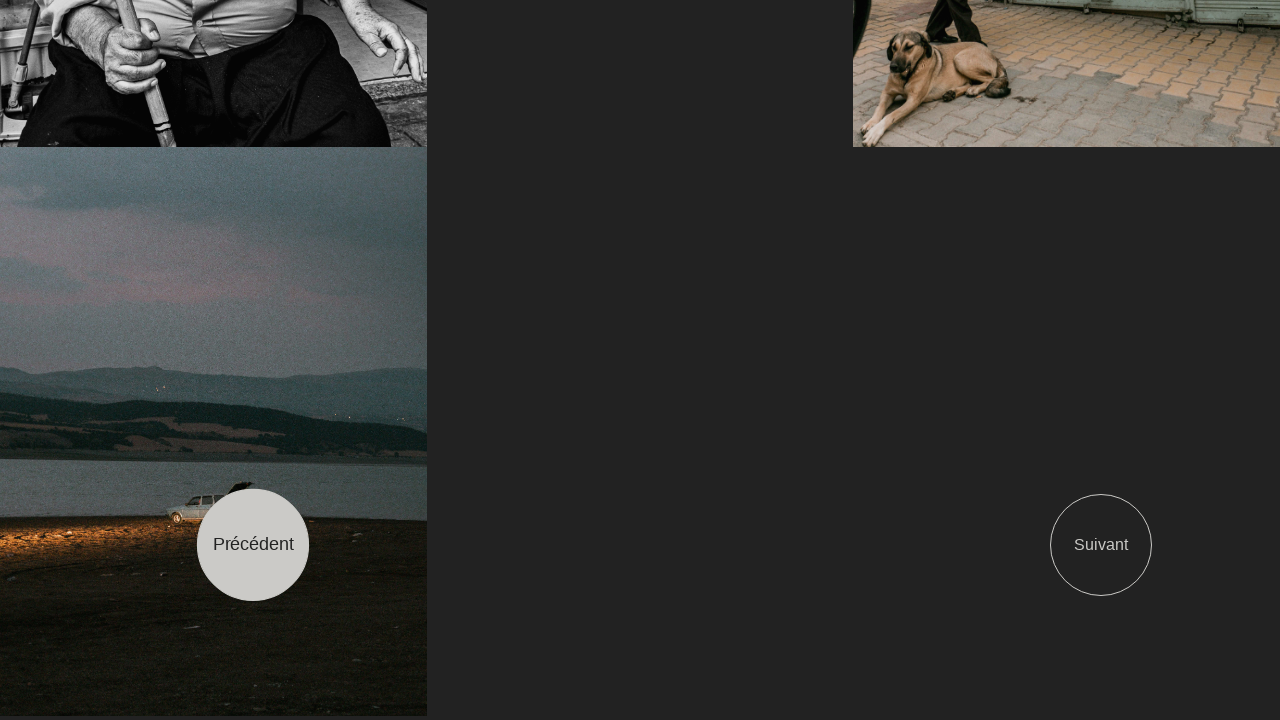

Scrolled down with mouse wheel
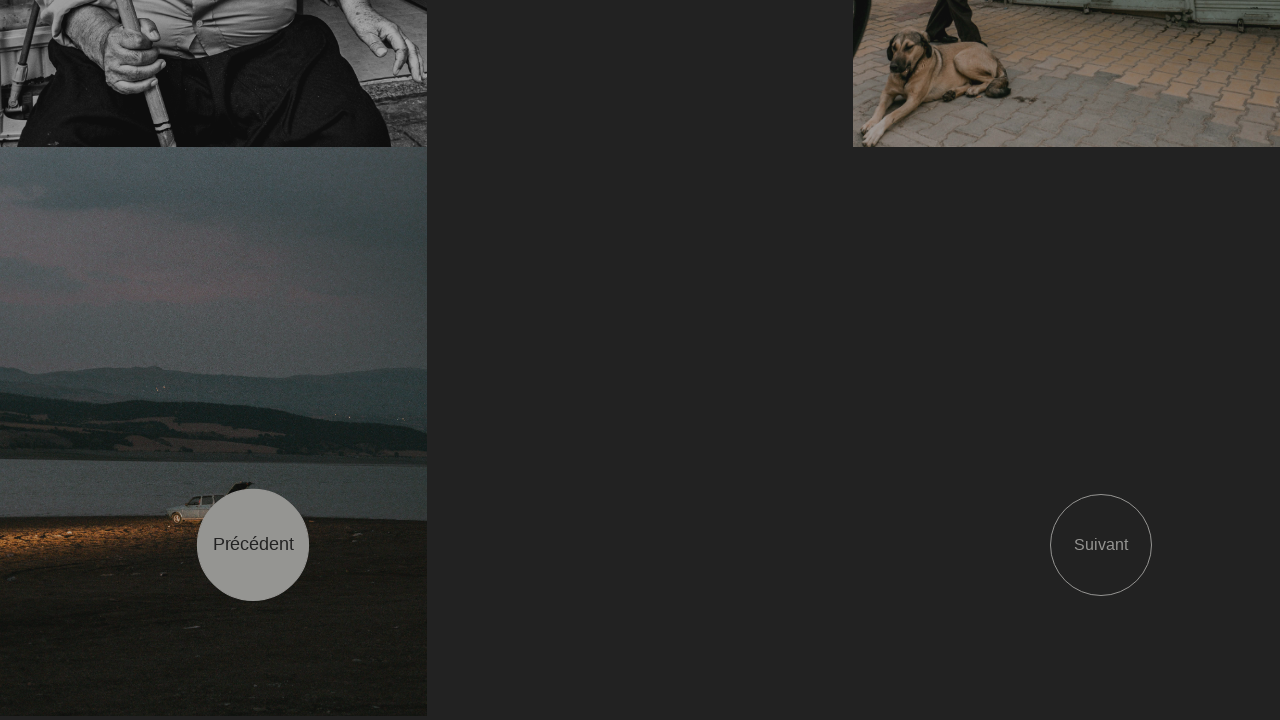

Scrolled down with mouse wheel
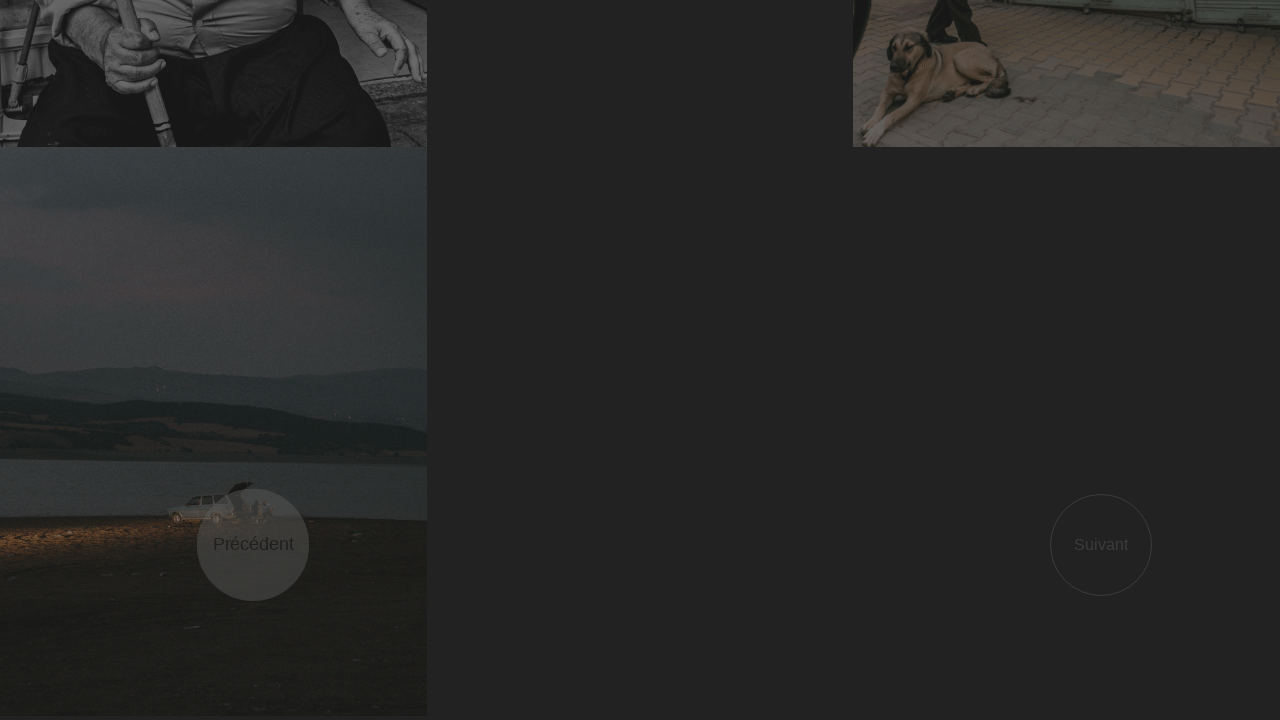

Scrolled down with mouse wheel
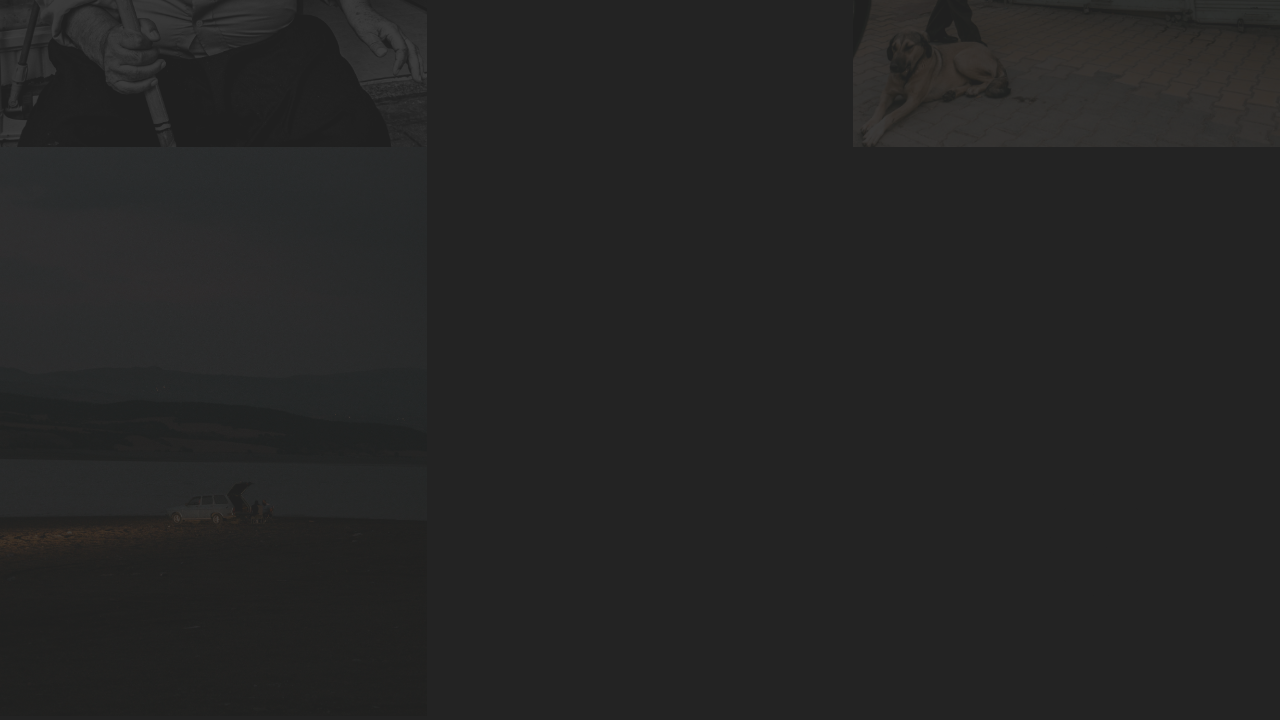

Pressed ArrowDown key
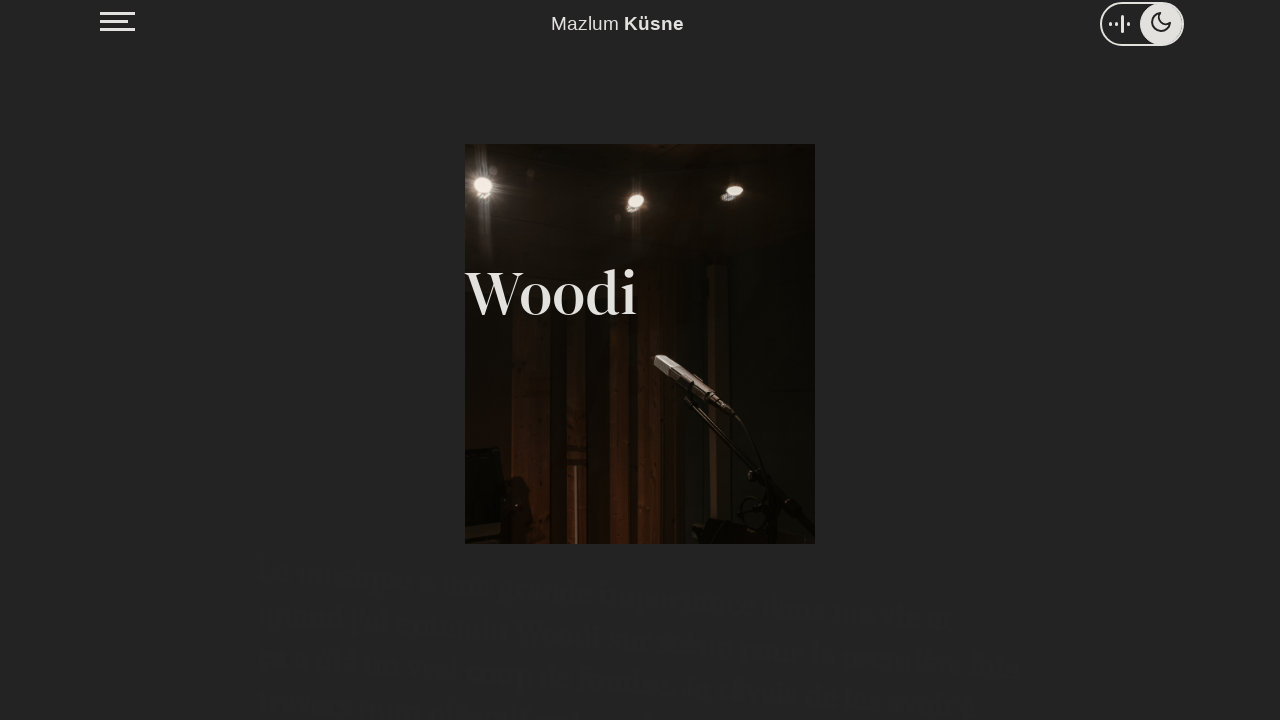

Scrolled down with mouse wheel
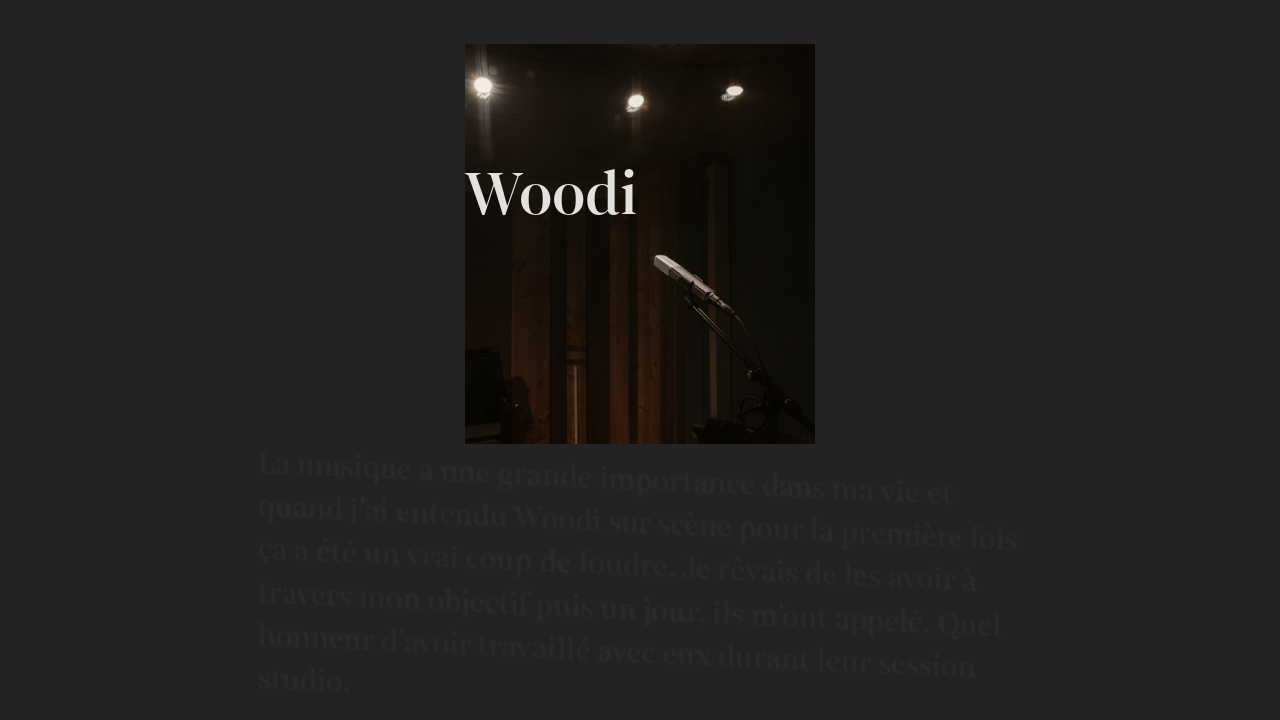

Scrolled down with mouse wheel
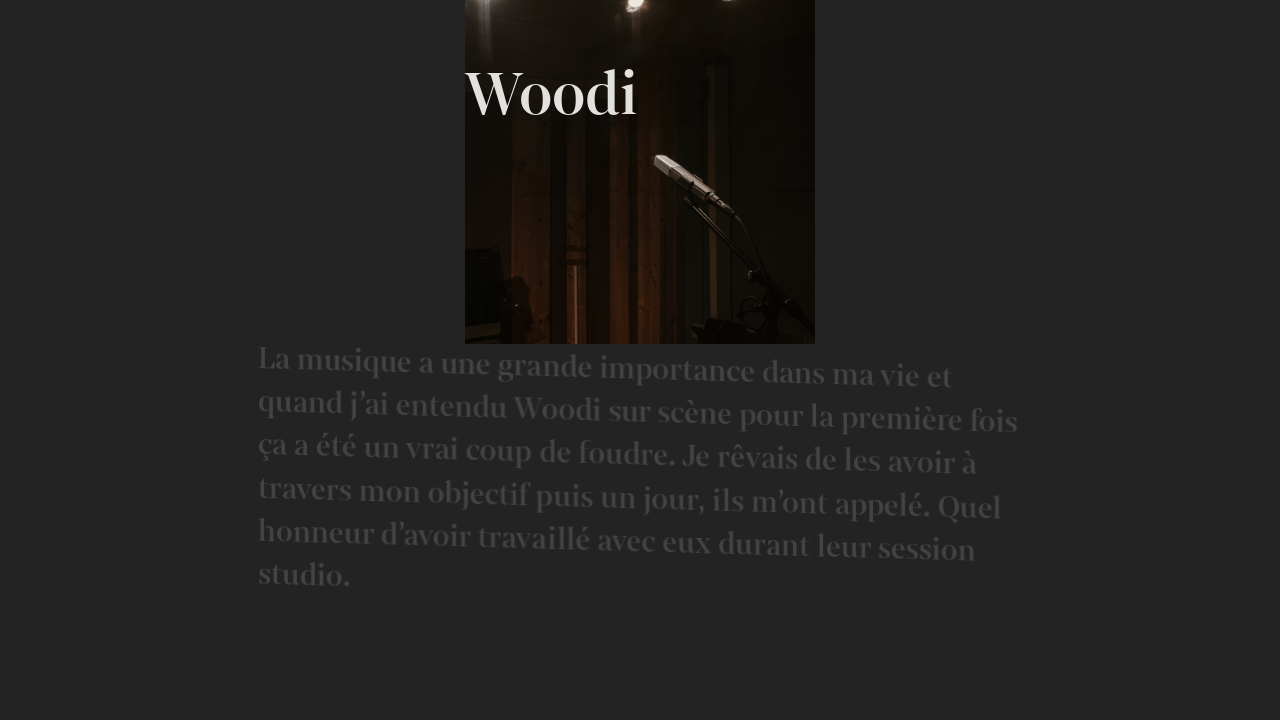

Scrolled down with mouse wheel
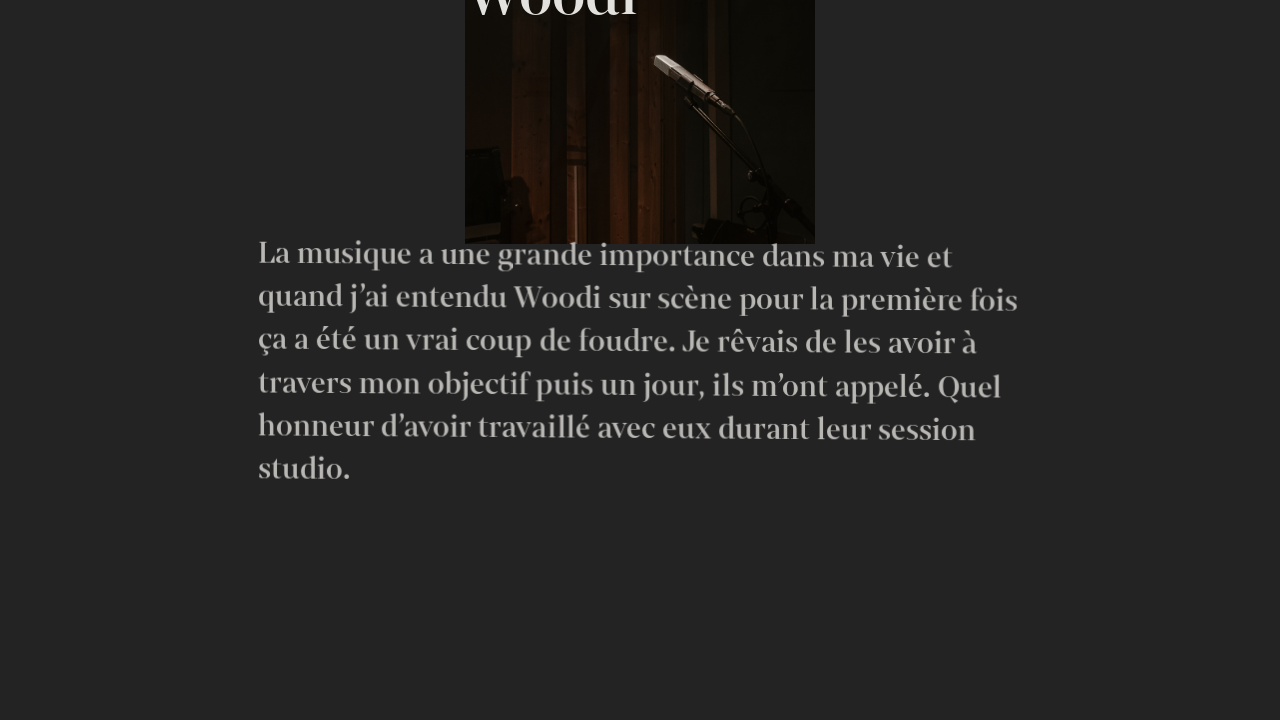

Pressed ArrowDown key
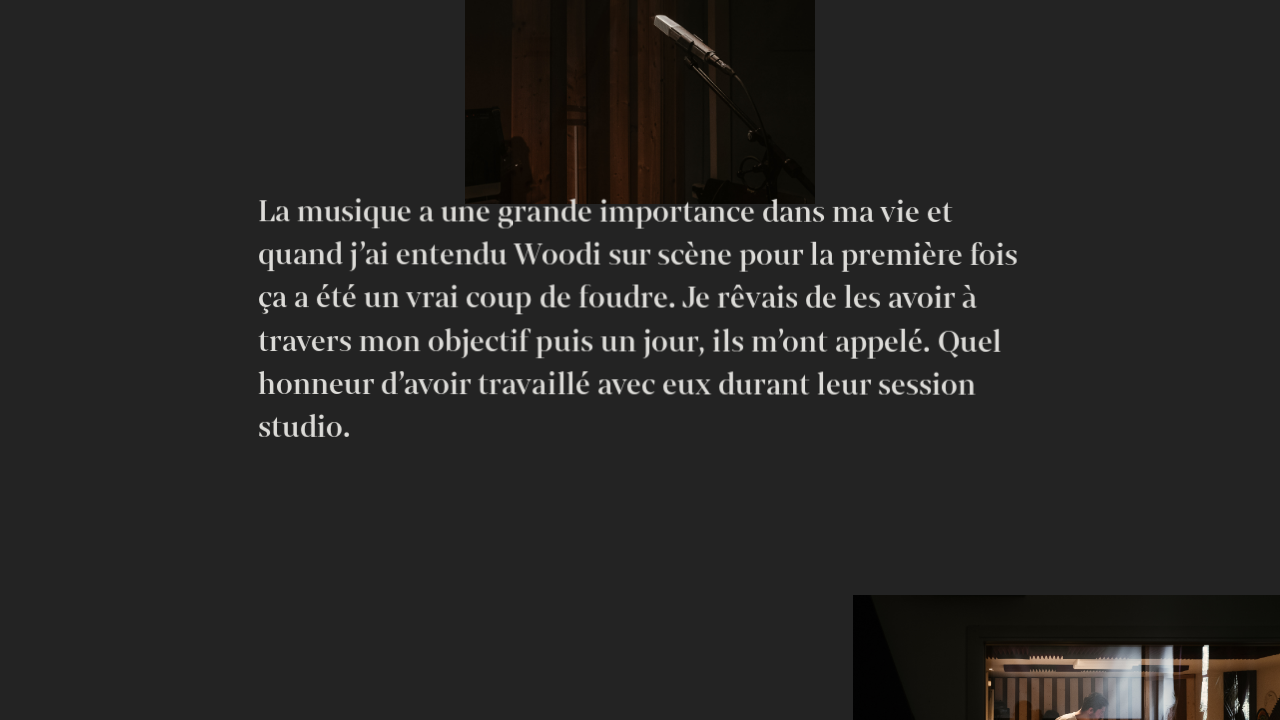

Scrolled down with mouse wheel
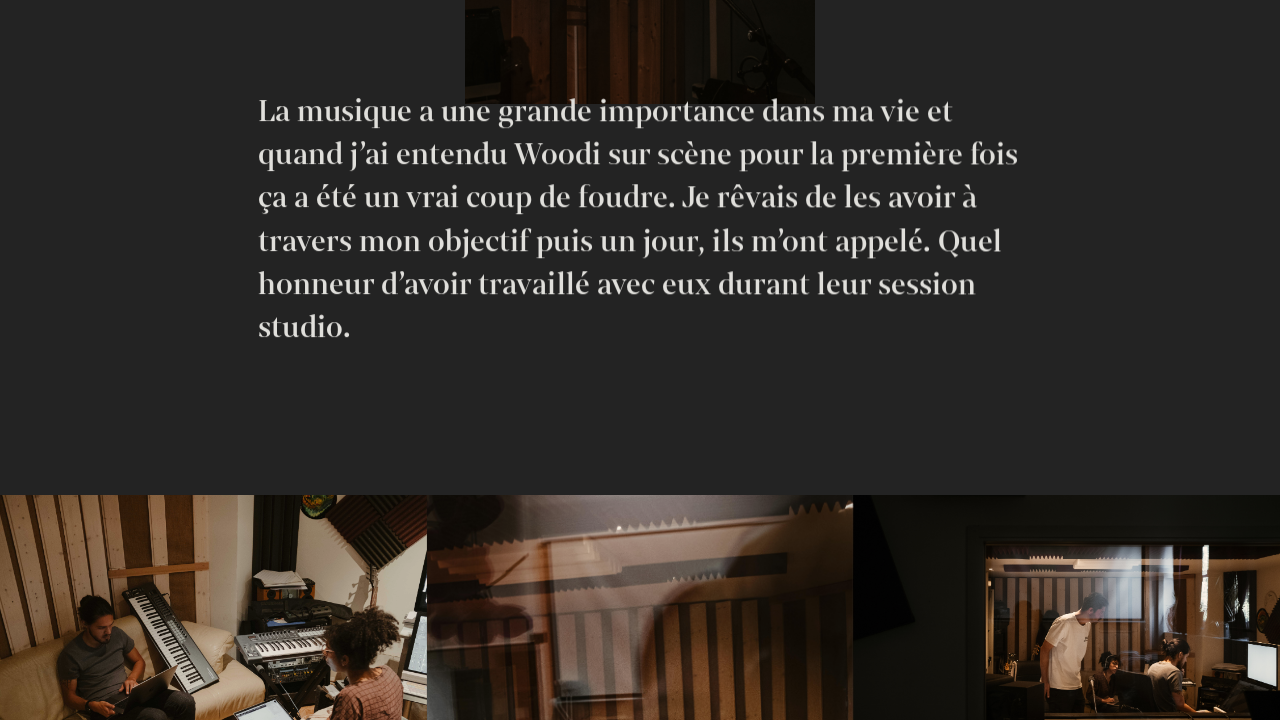

Scrolled down with mouse wheel
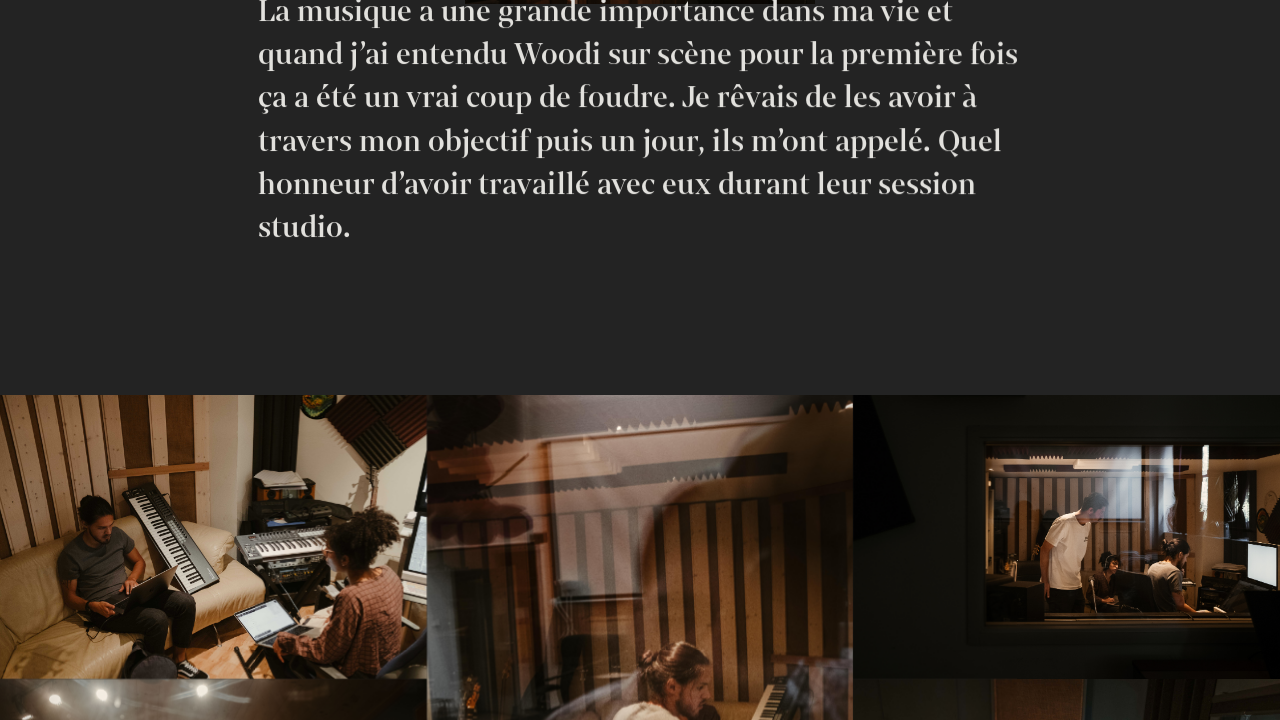

Scrolled down with mouse wheel
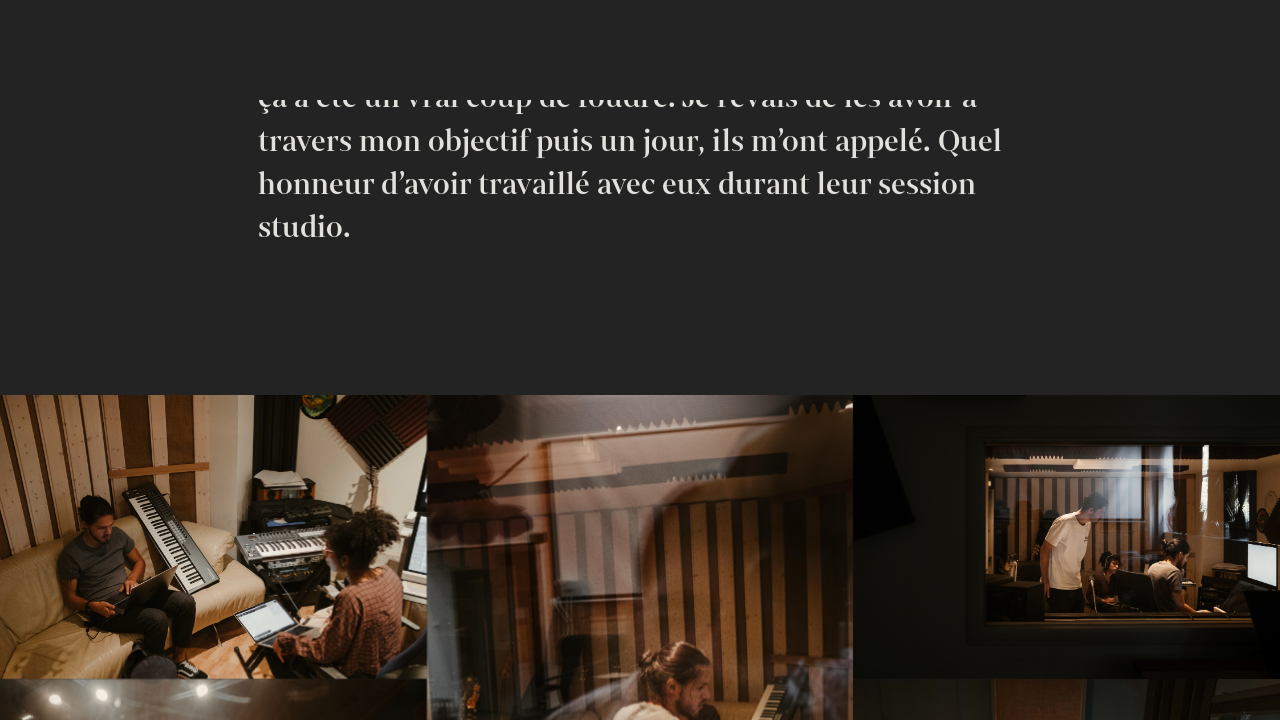

Pressed ArrowDown key
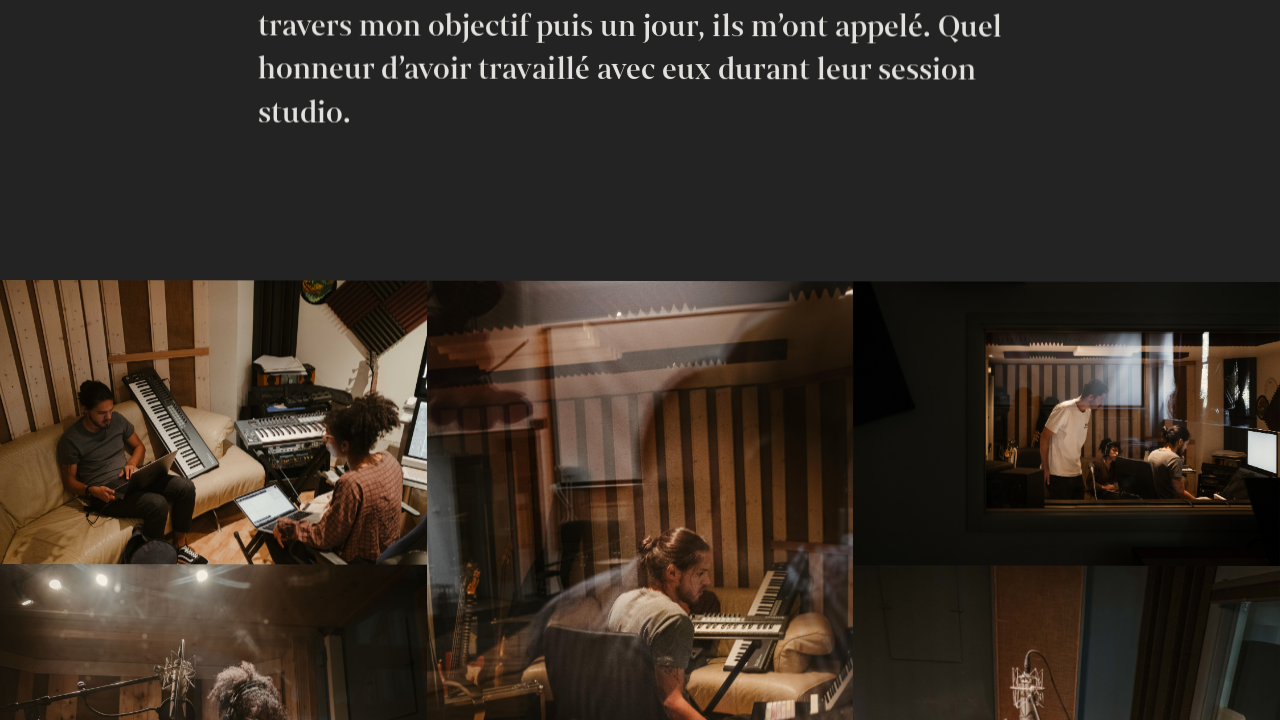

Scrolled down with mouse wheel
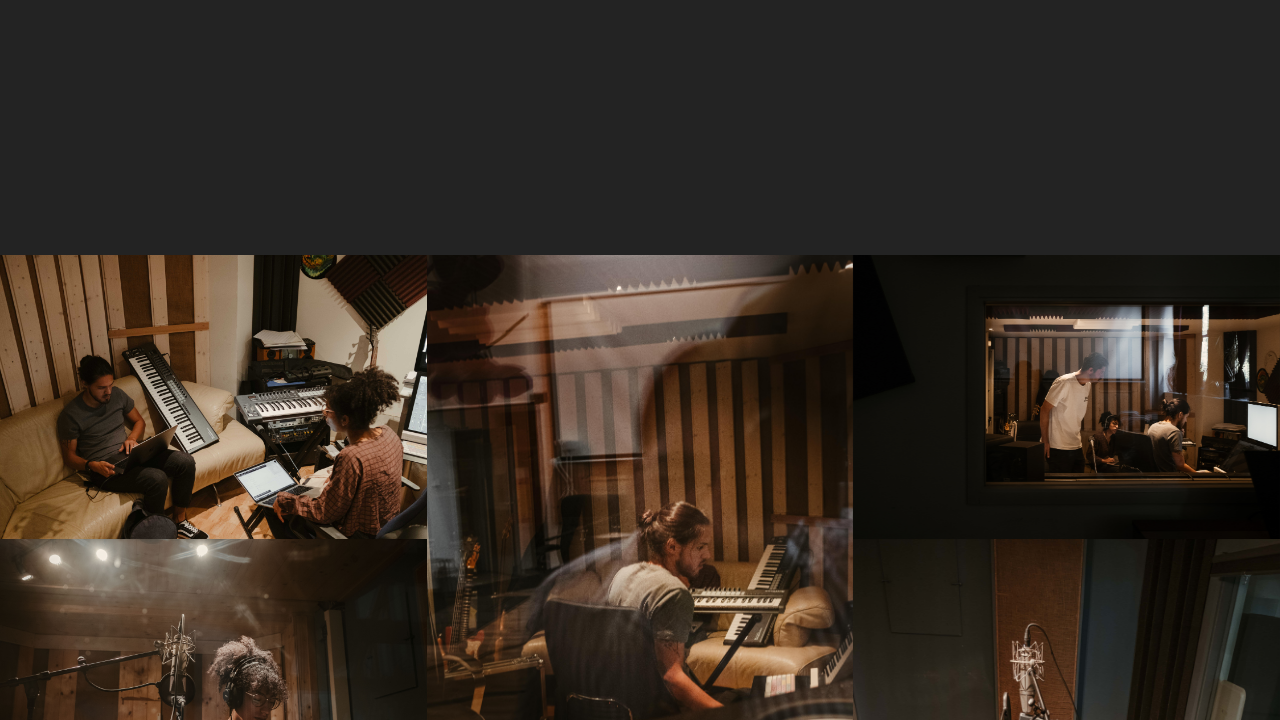

Scrolled down with mouse wheel
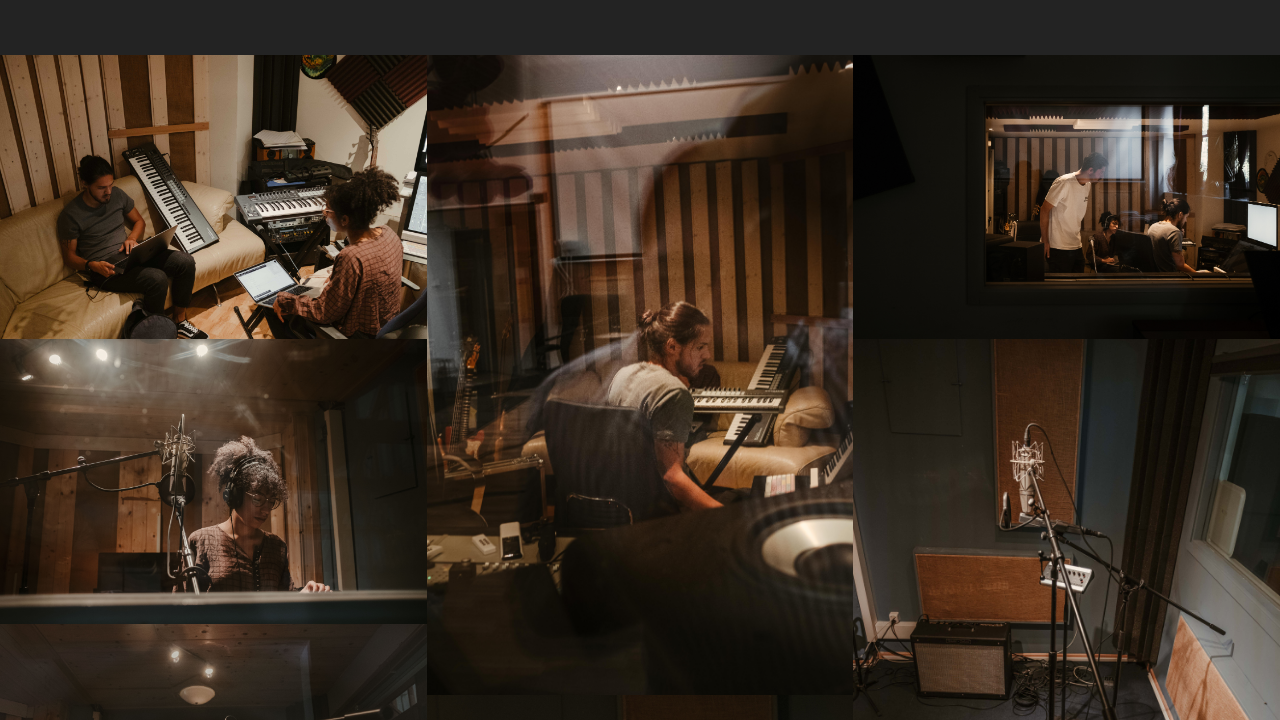

Scrolled down with mouse wheel
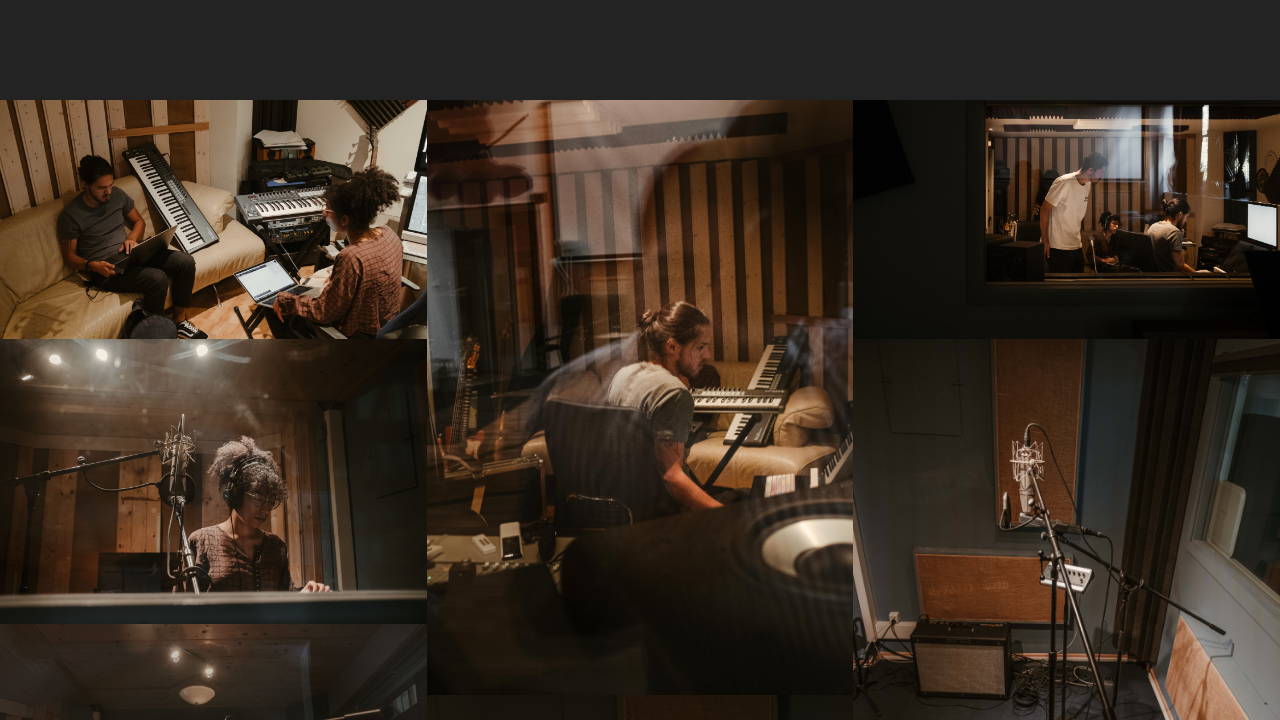

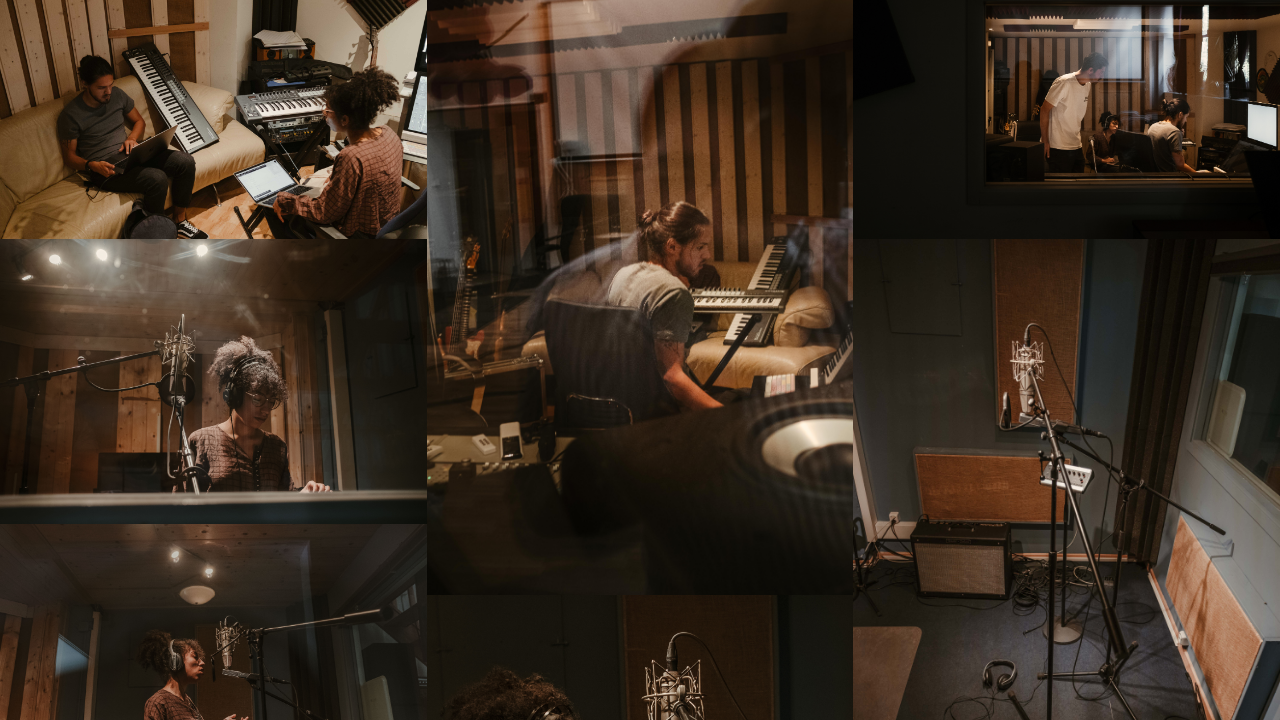